Navigates to Aven support page, expands FAQ sections by clicking "Show More" buttons, and clicks on FAQ questions to expand their answers.

Starting URL: https://www.aven.com/support

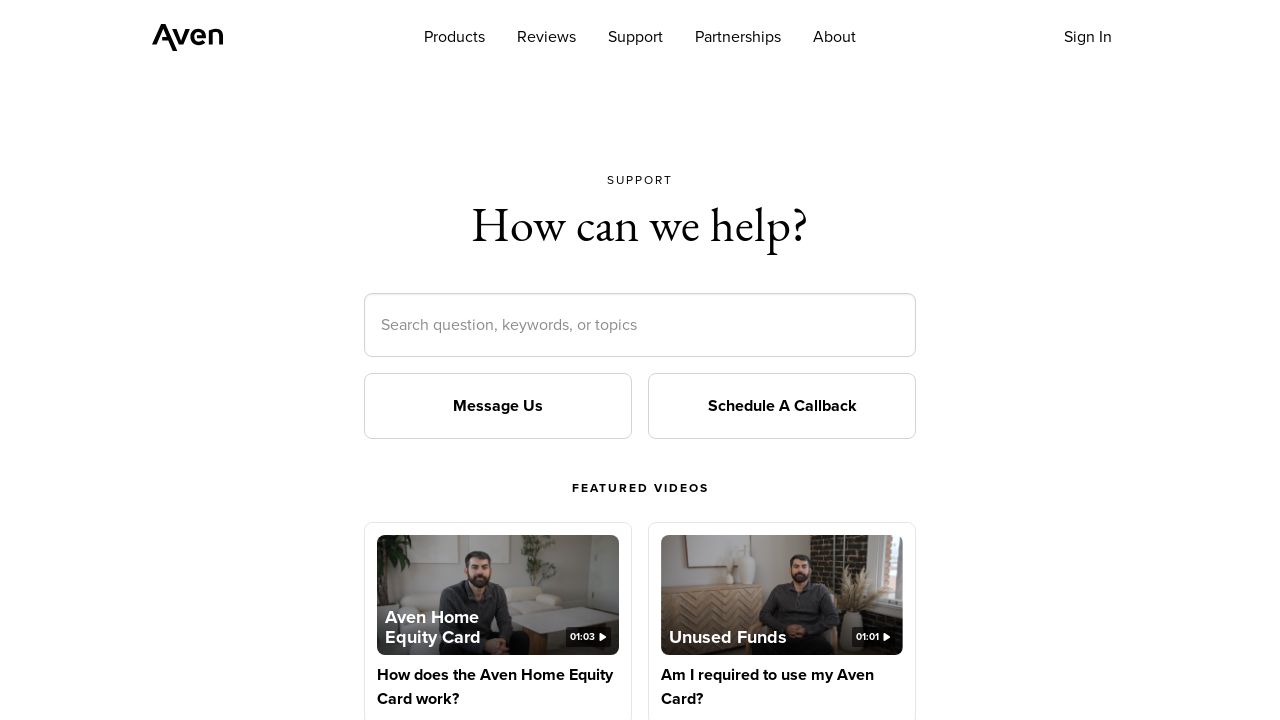

Waited for page to fully load (networkidle)
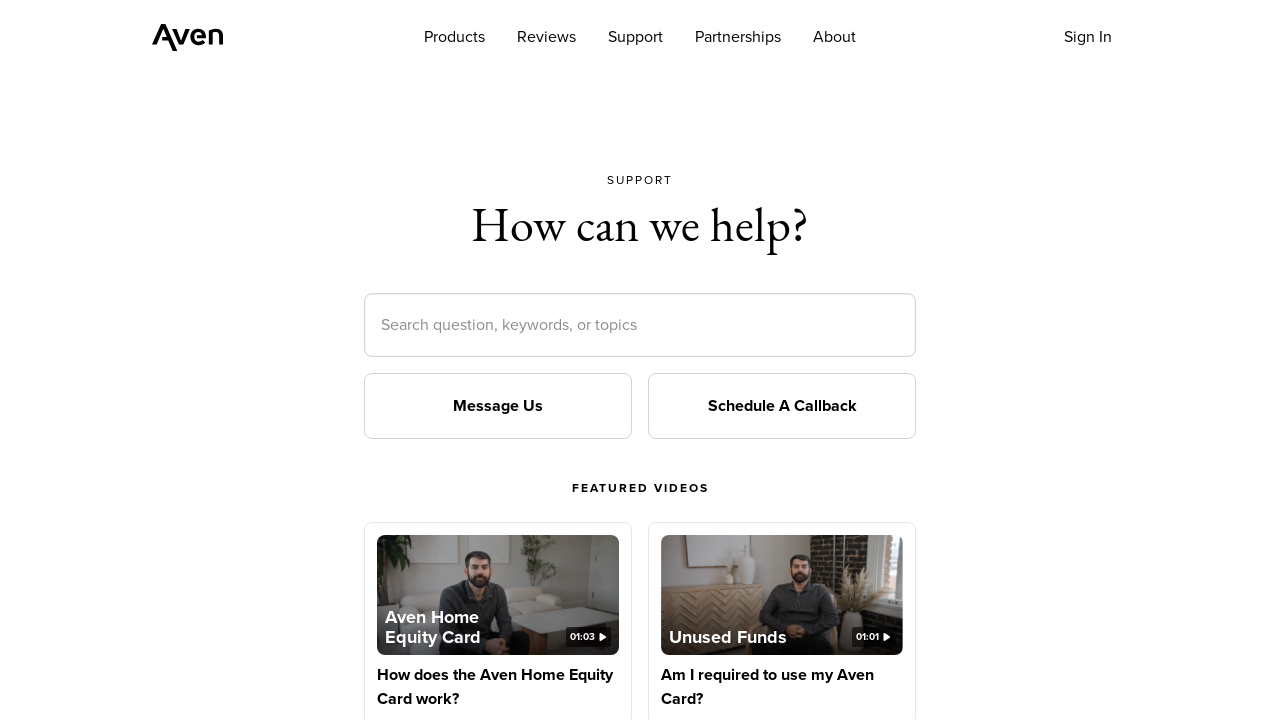

FAQ sections loaded and visible
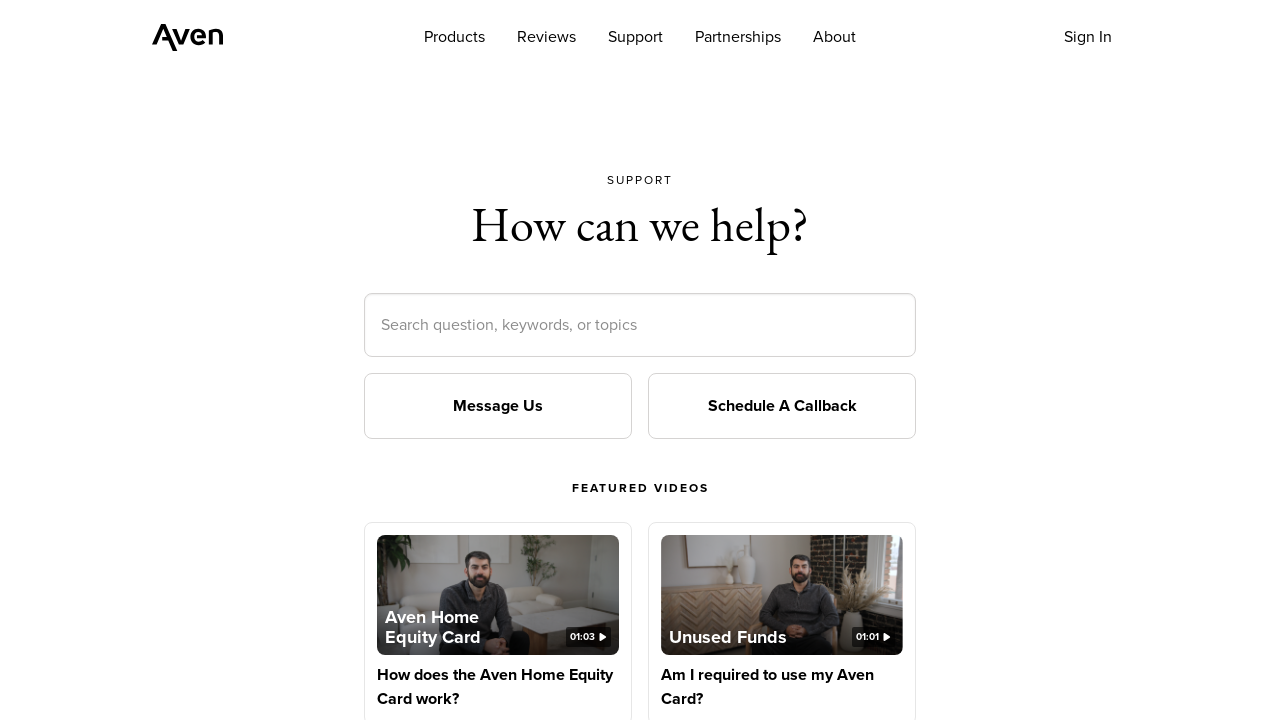

Found 11 FAQ sections
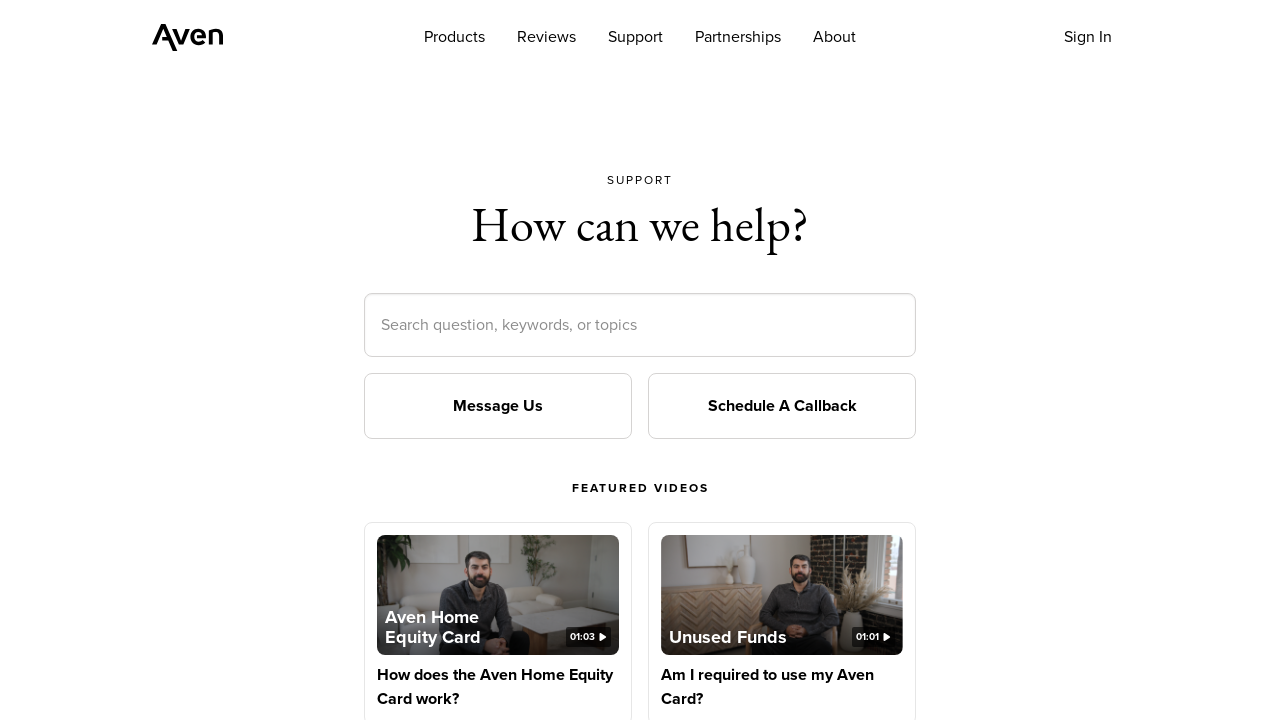

Scrolled 'Show More' button into view
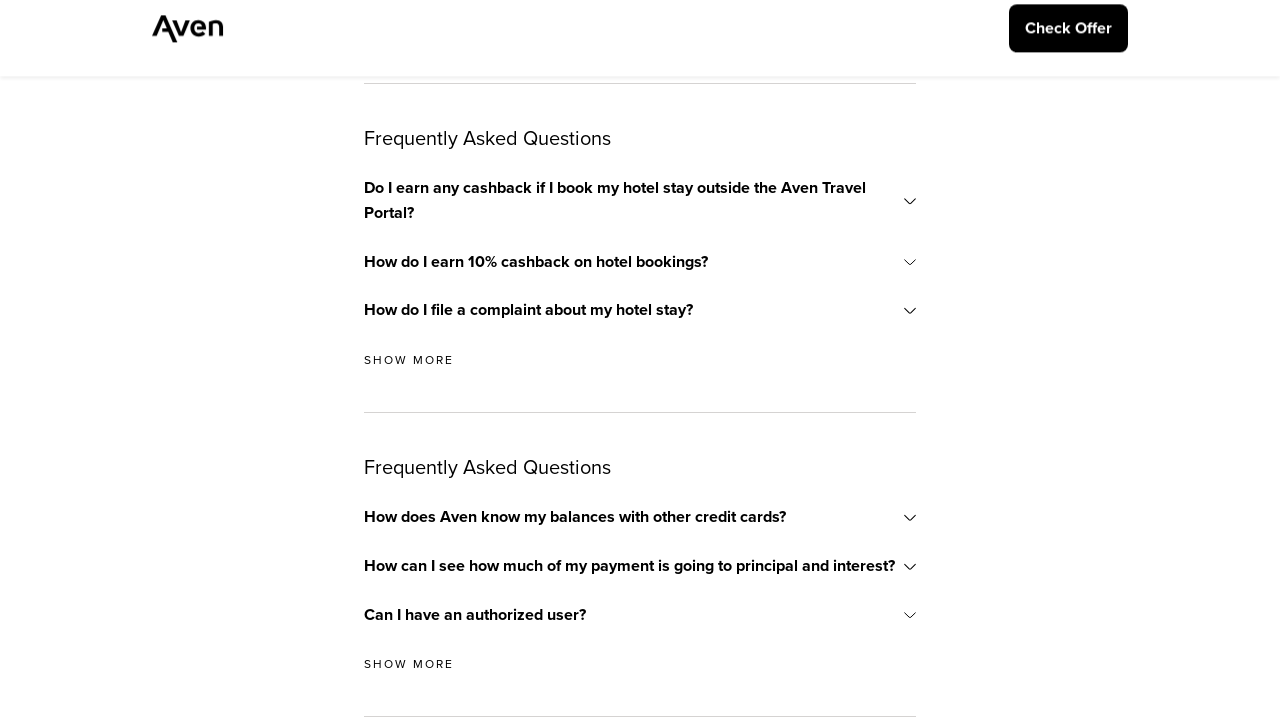

Clicked 'Show More' button to expand FAQ section at (409, 360) on div[class*='support-list-section'] >> nth=1 >> a.show-more.small.spaced-text >> 
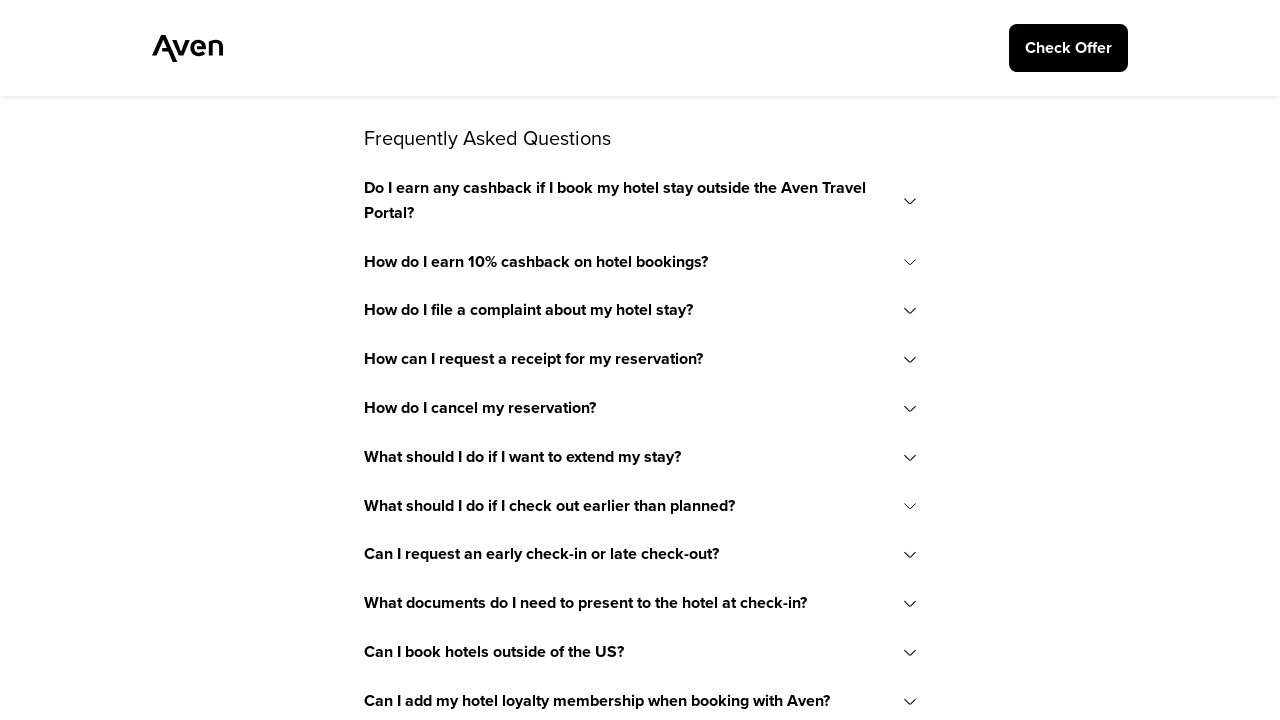

Waited 2 seconds for expanded content to load
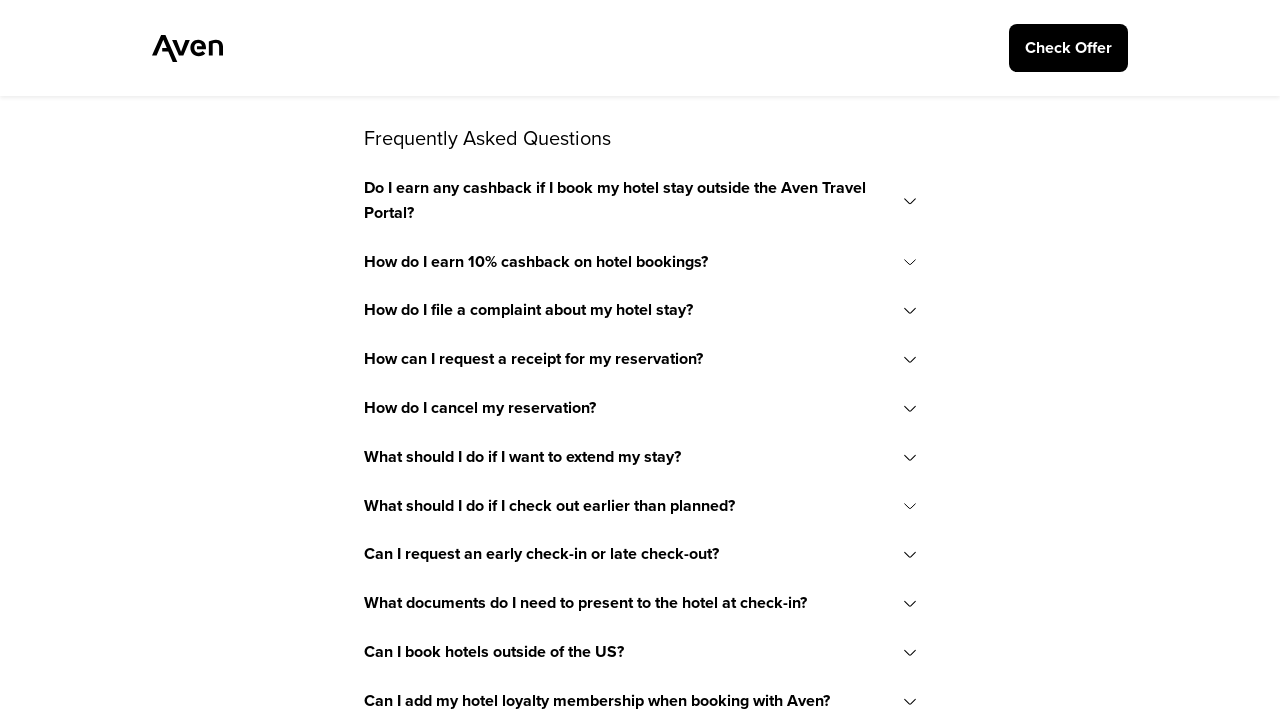

Scrolled 'Show More' button into view
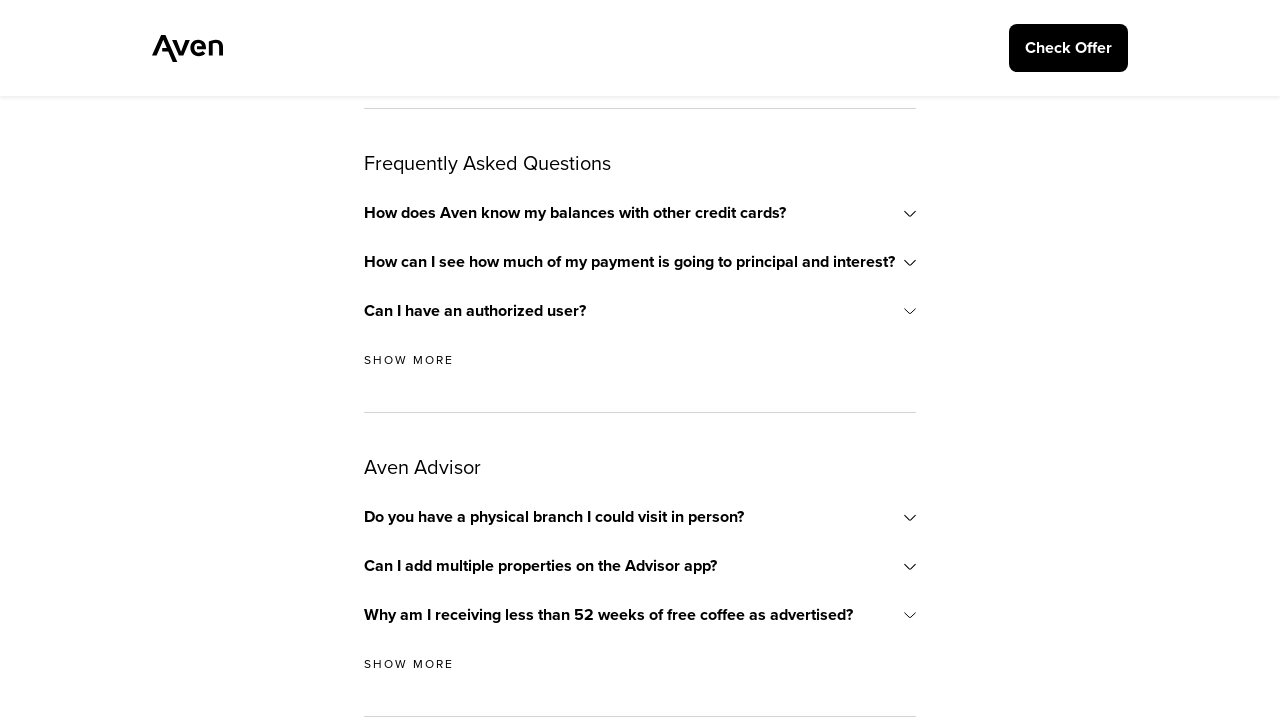

Clicked 'Show More' button to expand FAQ section at (409, 360) on div[class*='support-list-section'] >> nth=2 >> a.show-more.small.spaced-text >> 
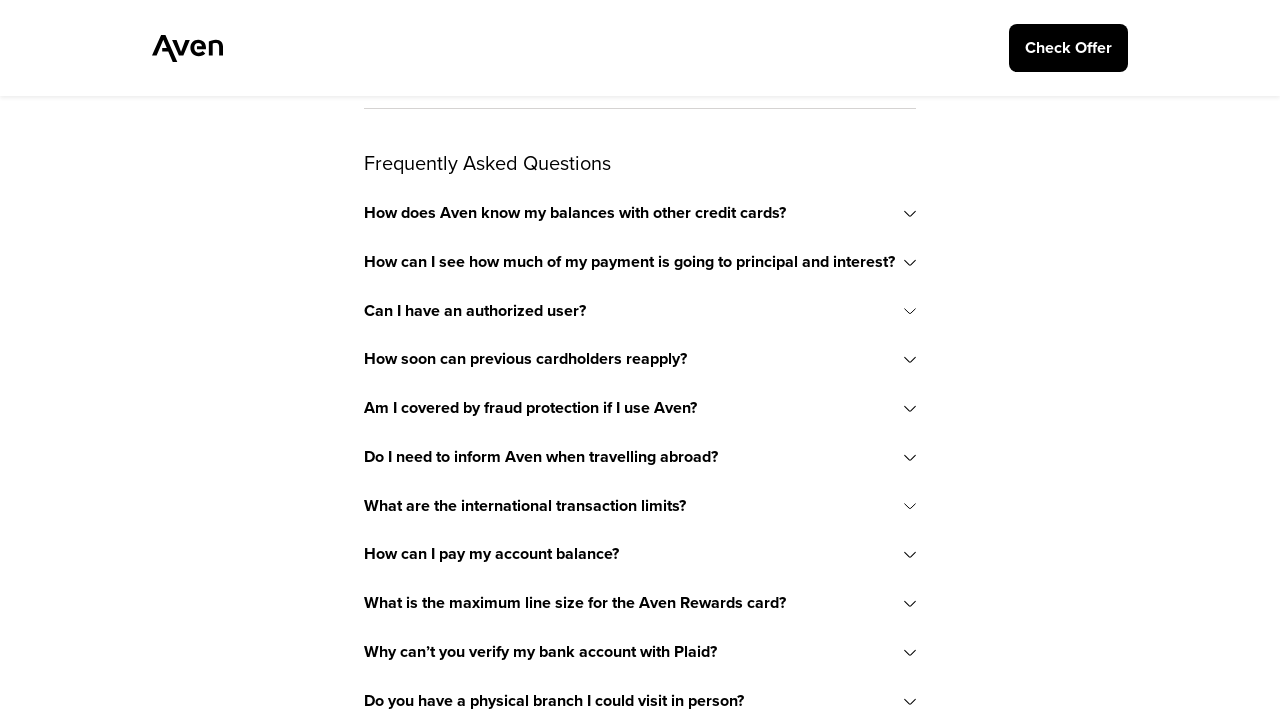

Waited 2 seconds for expanded content to load
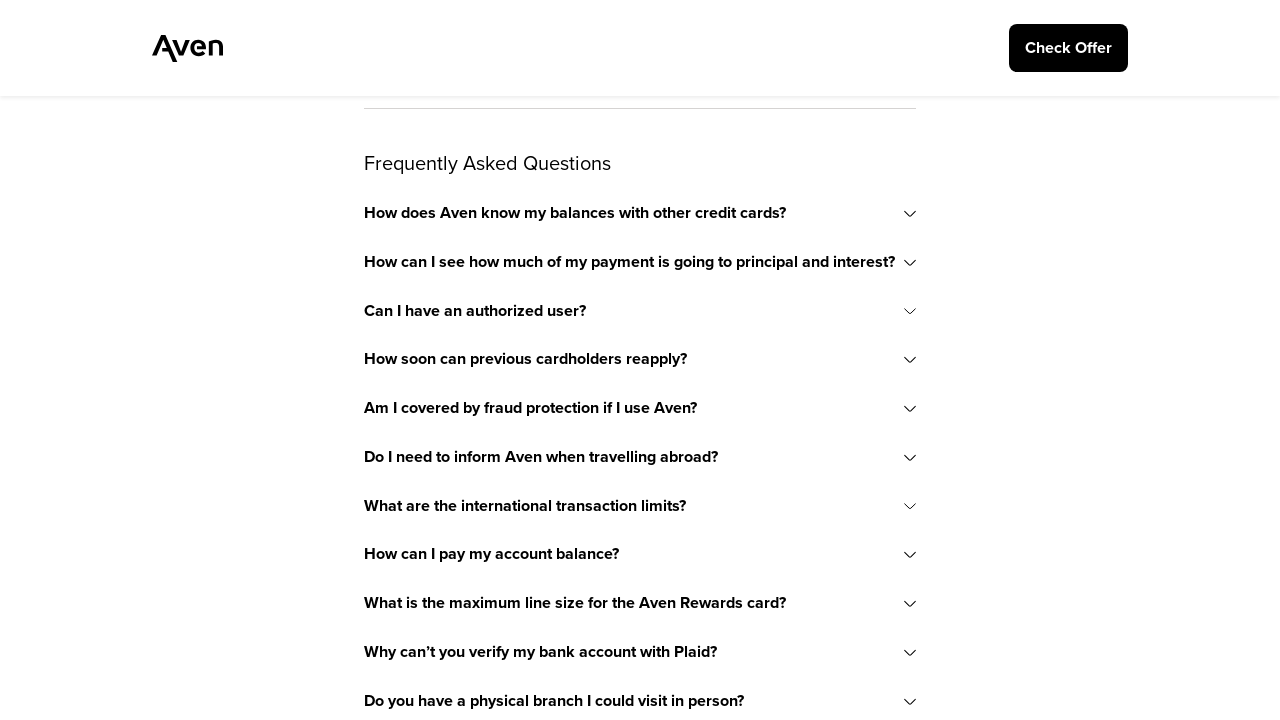

Scrolled 'Show More' button into view
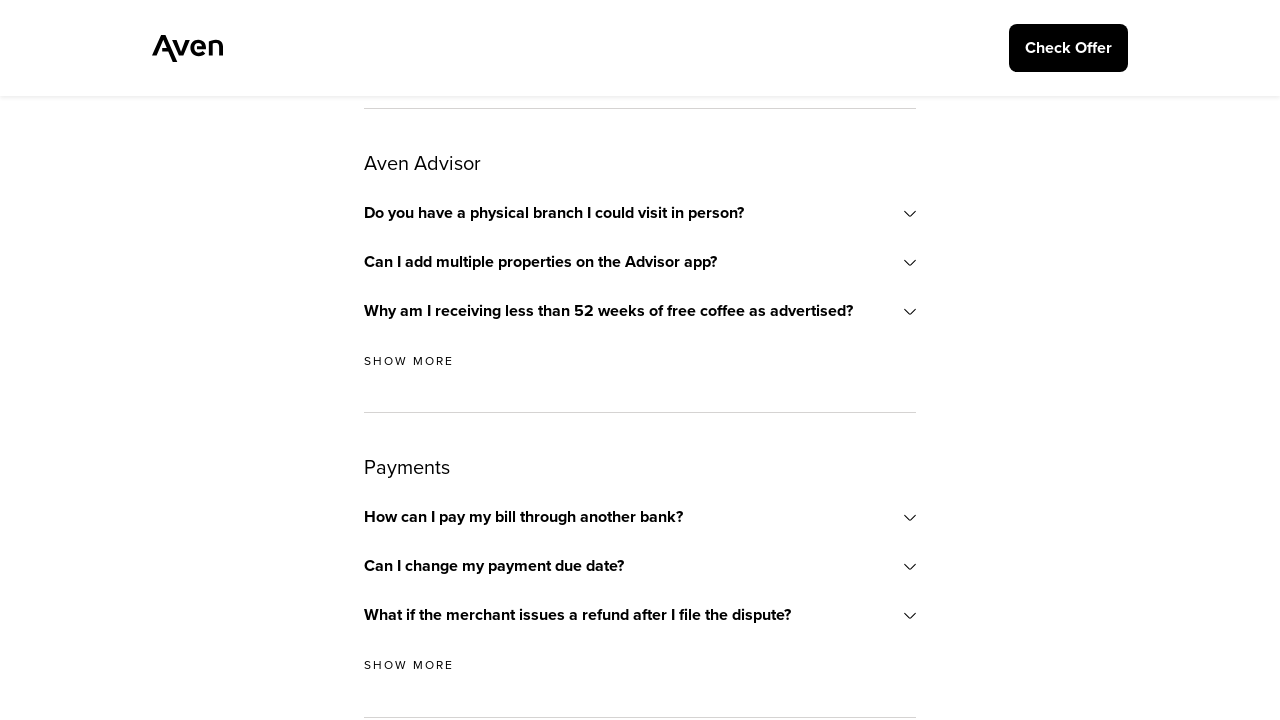

Clicked 'Show More' button to expand FAQ section at (409, 361) on div[class*='support-list-section'] >> nth=3 >> a.show-more.small.spaced-text >> 
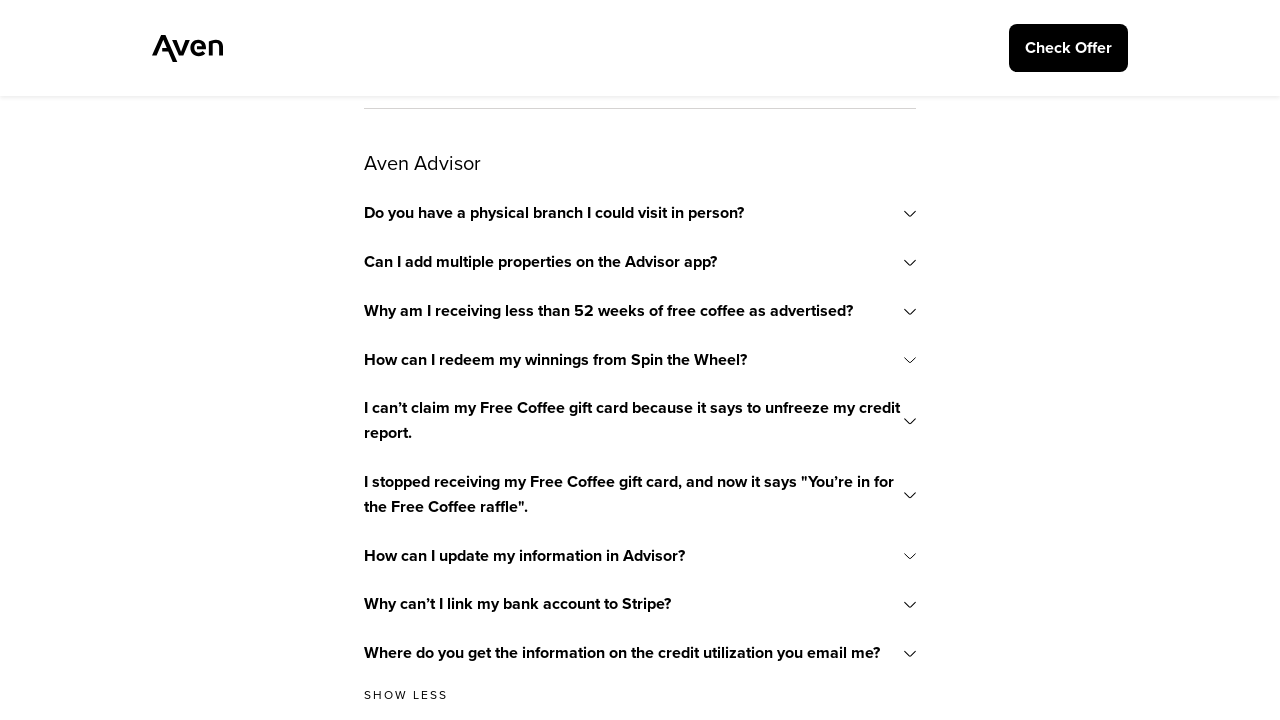

Waited 2 seconds for expanded content to load
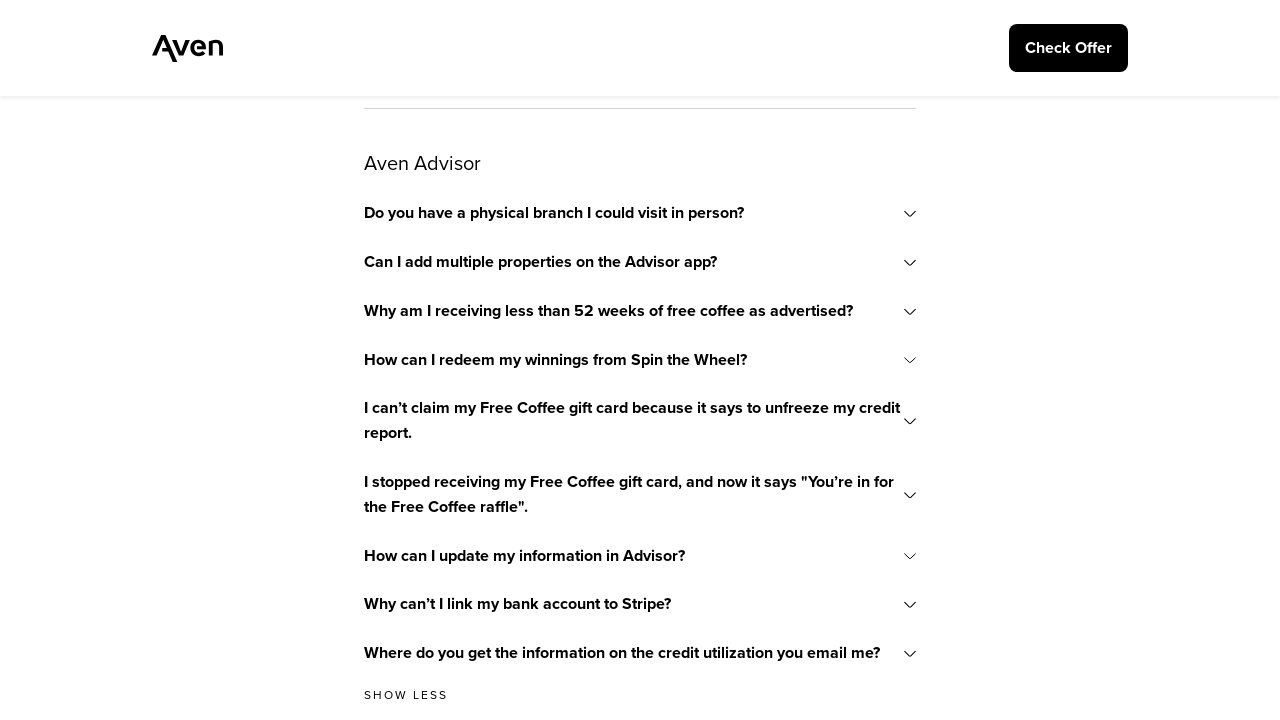

Scrolled 'Show More' button into view
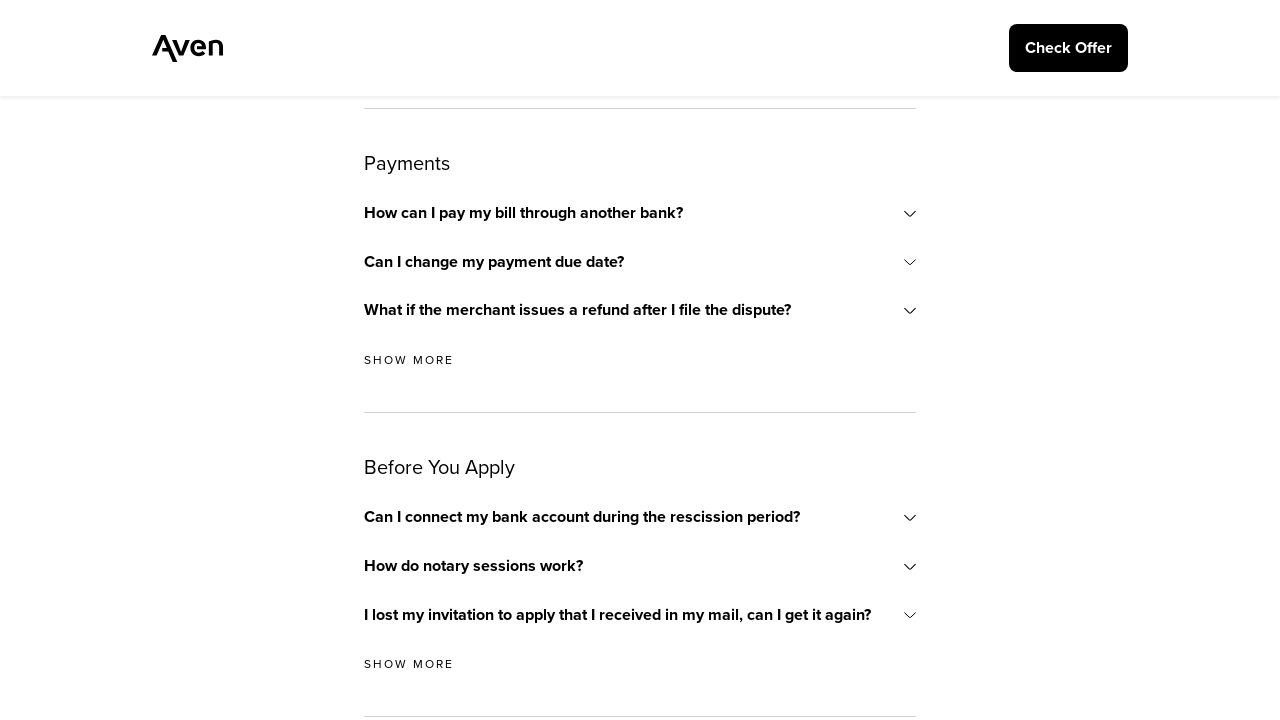

Clicked 'Show More' button to expand FAQ section at (409, 360) on div[class*='support-list-section'] >> nth=4 >> a.show-more.small.spaced-text >> 
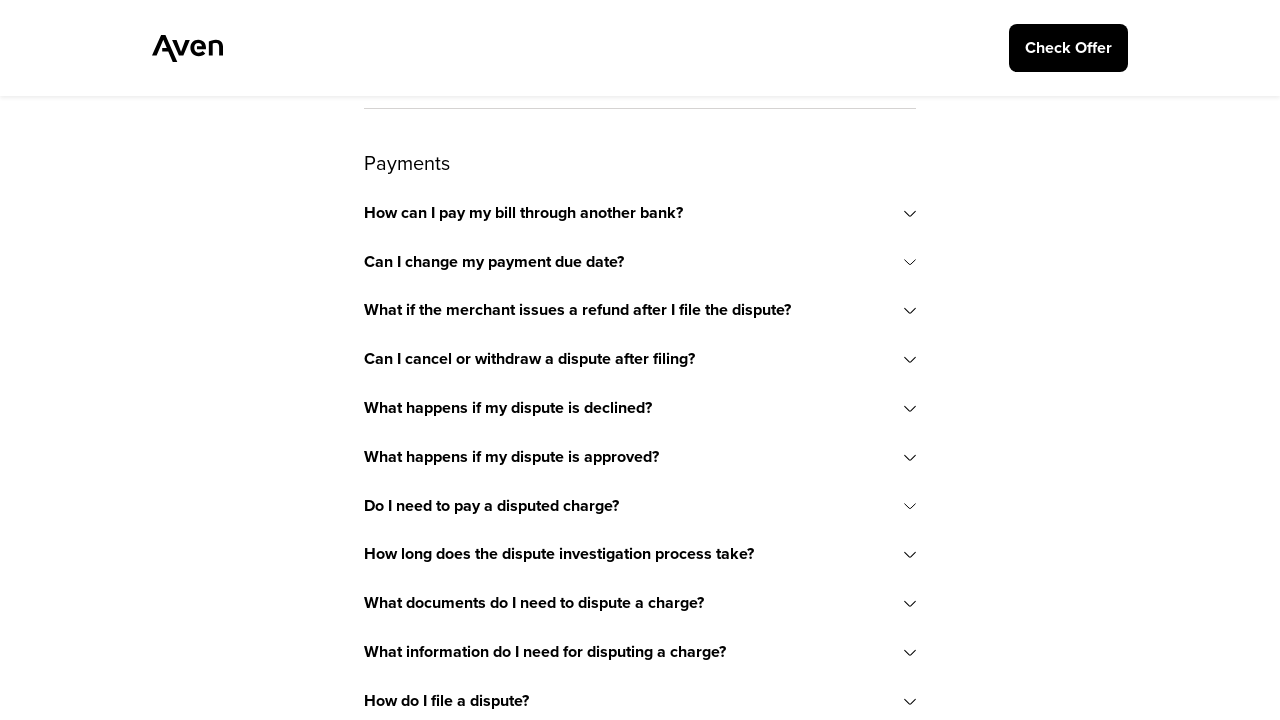

Waited 2 seconds for expanded content to load
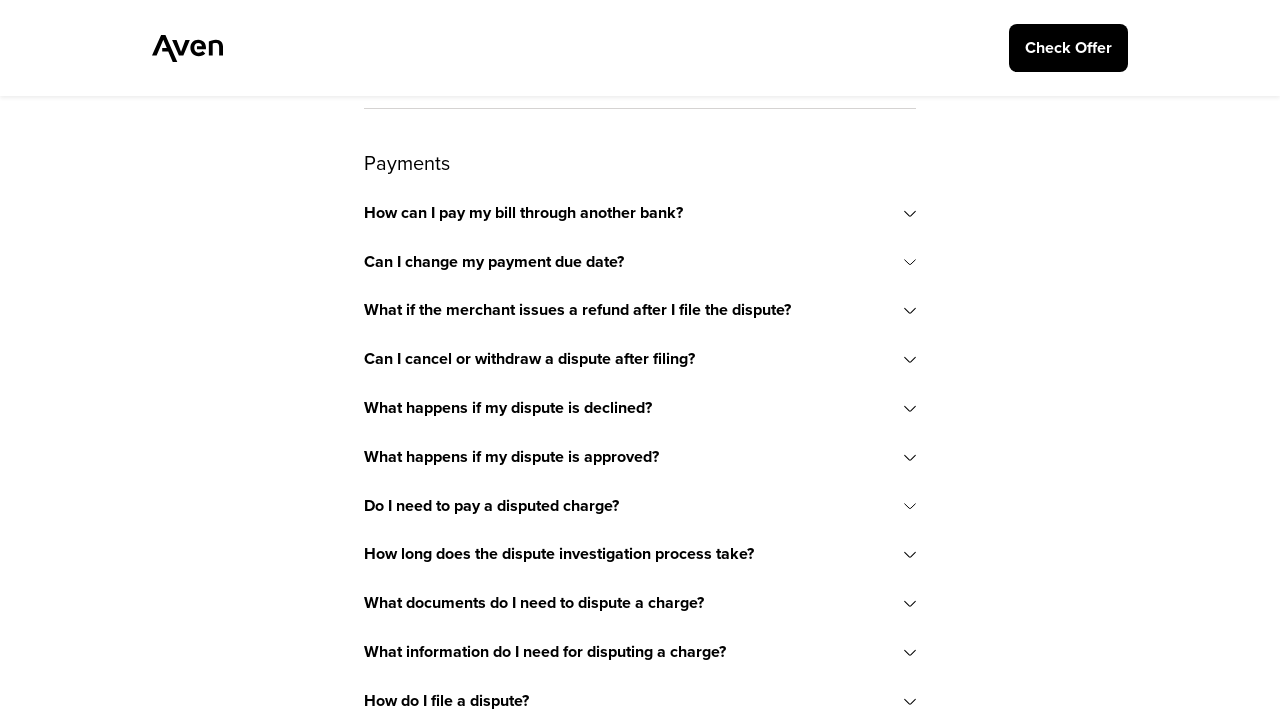

Scrolled 'Show More' button into view
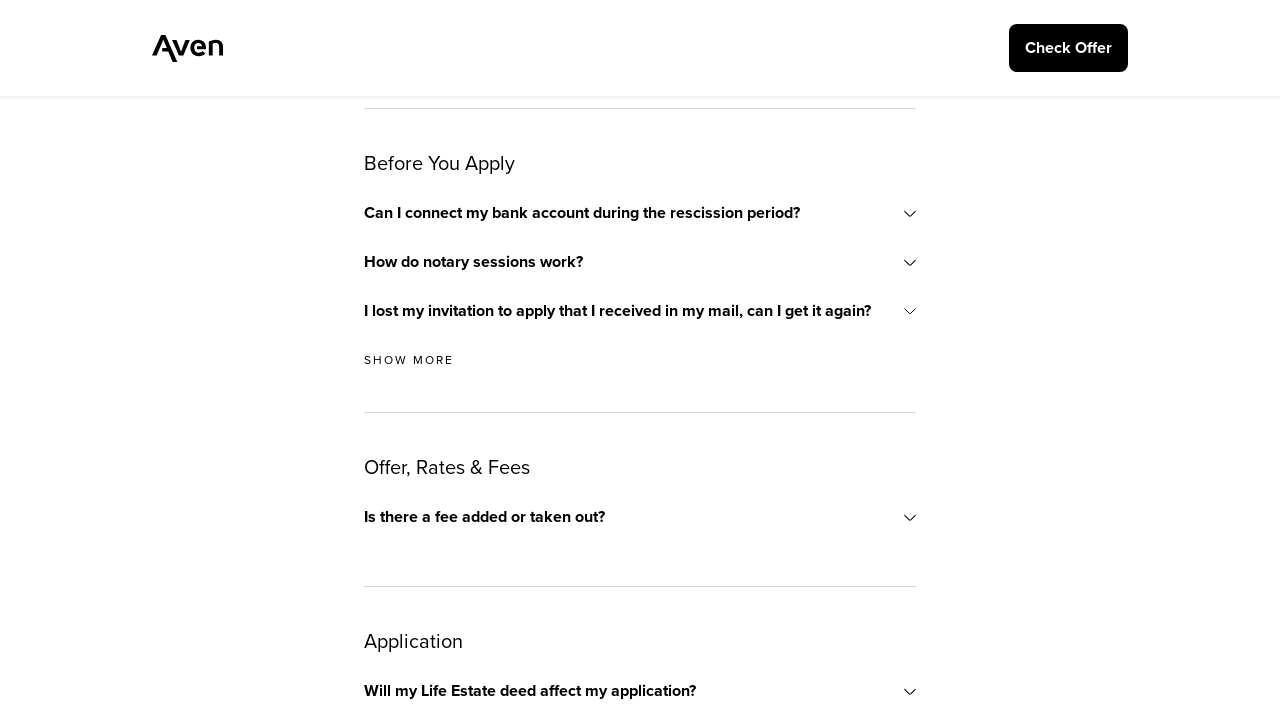

Clicked 'Show More' button to expand FAQ section at (409, 360) on div[class*='support-list-section'] >> nth=5 >> a.show-more.small.spaced-text >> 
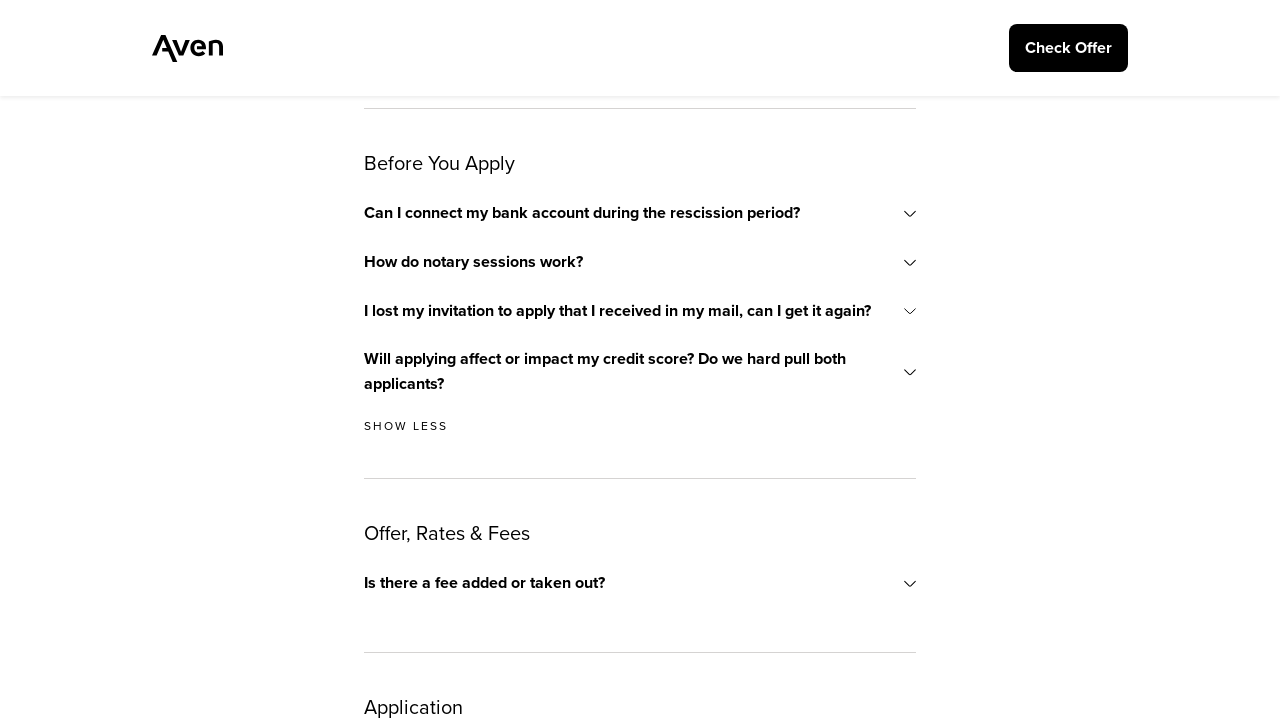

Waited 2 seconds for expanded content to load
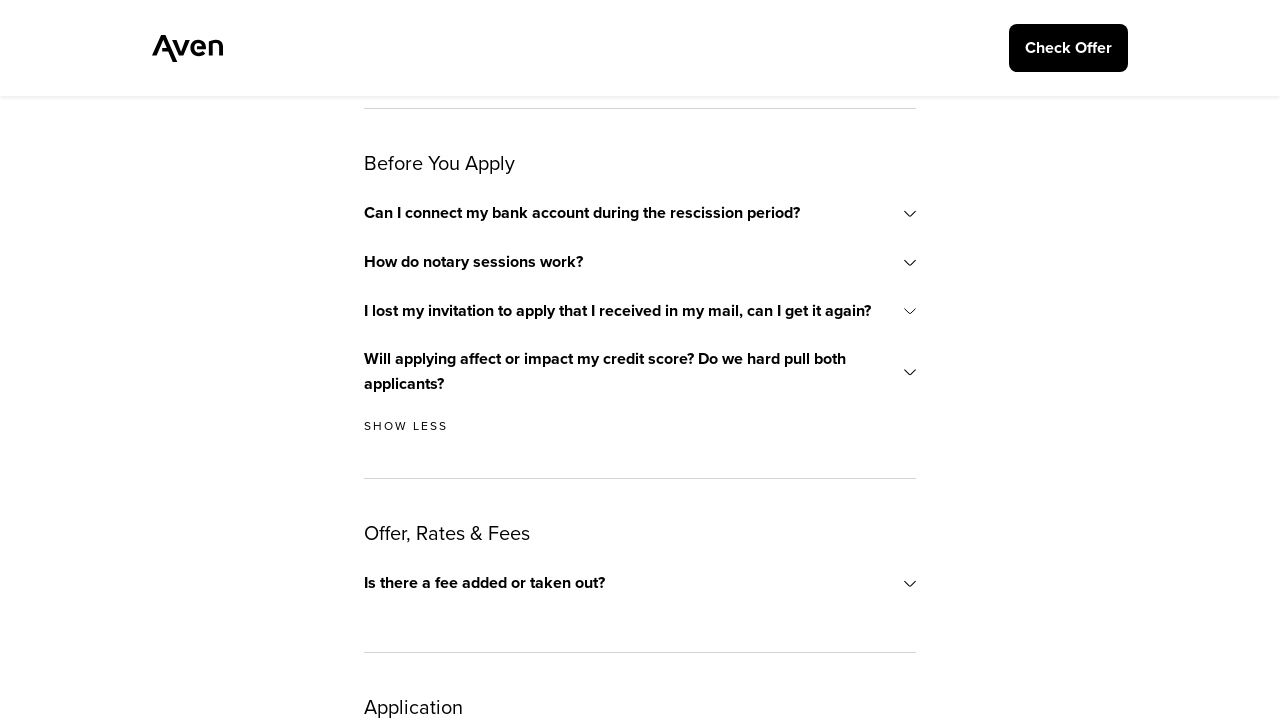

Scrolled 'Show More' button into view
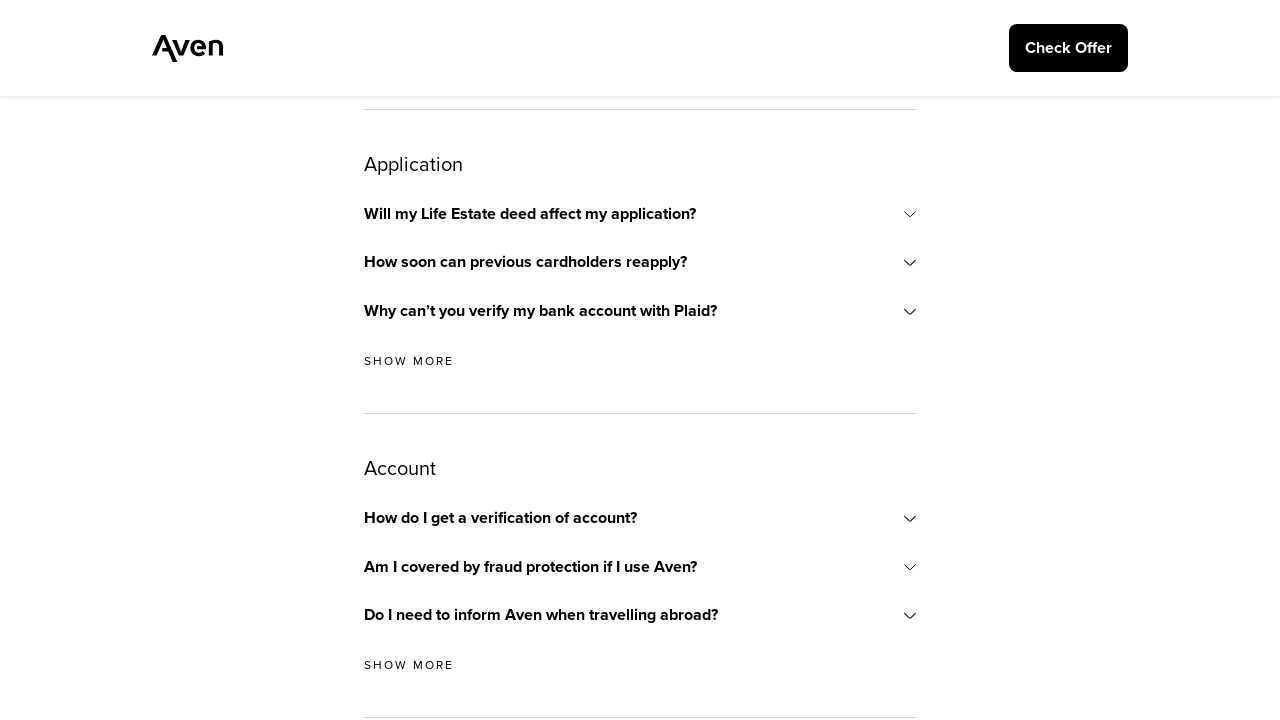

Clicked 'Show More' button to expand FAQ section at (409, 361) on div[class*='support-list-section'] >> nth=7 >> a.show-more.small.spaced-text >> 
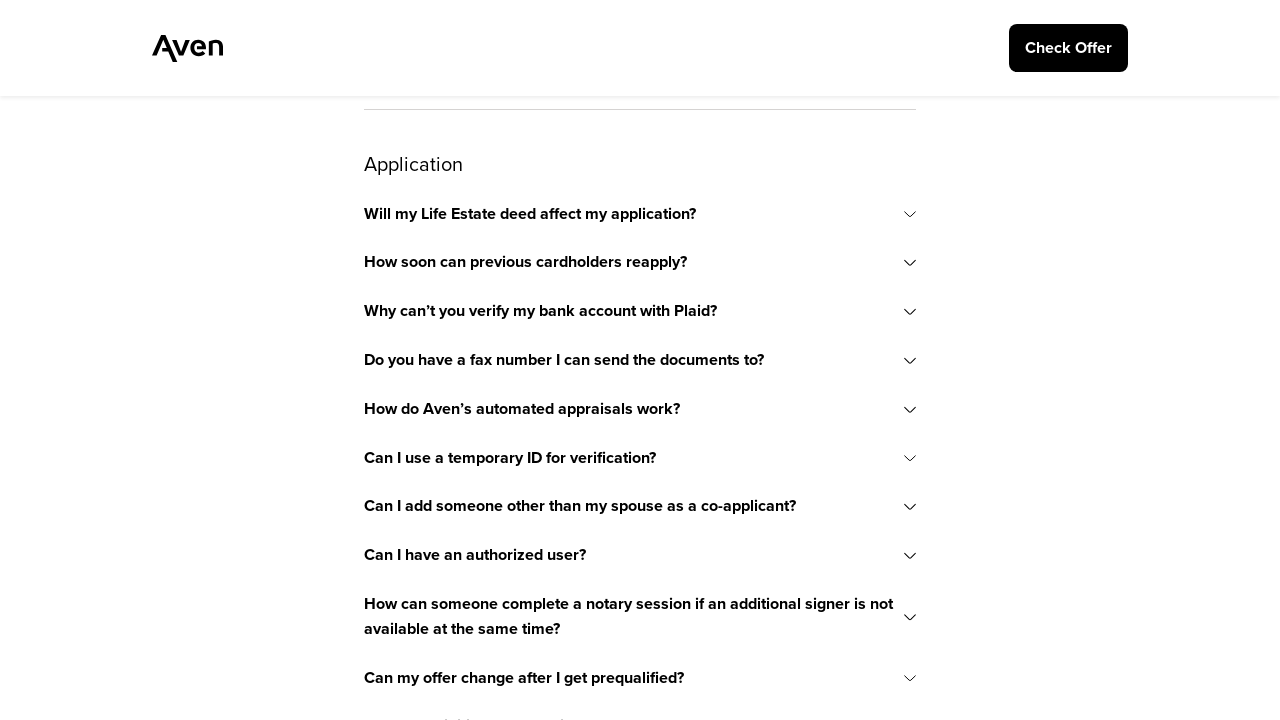

Waited 2 seconds for expanded content to load
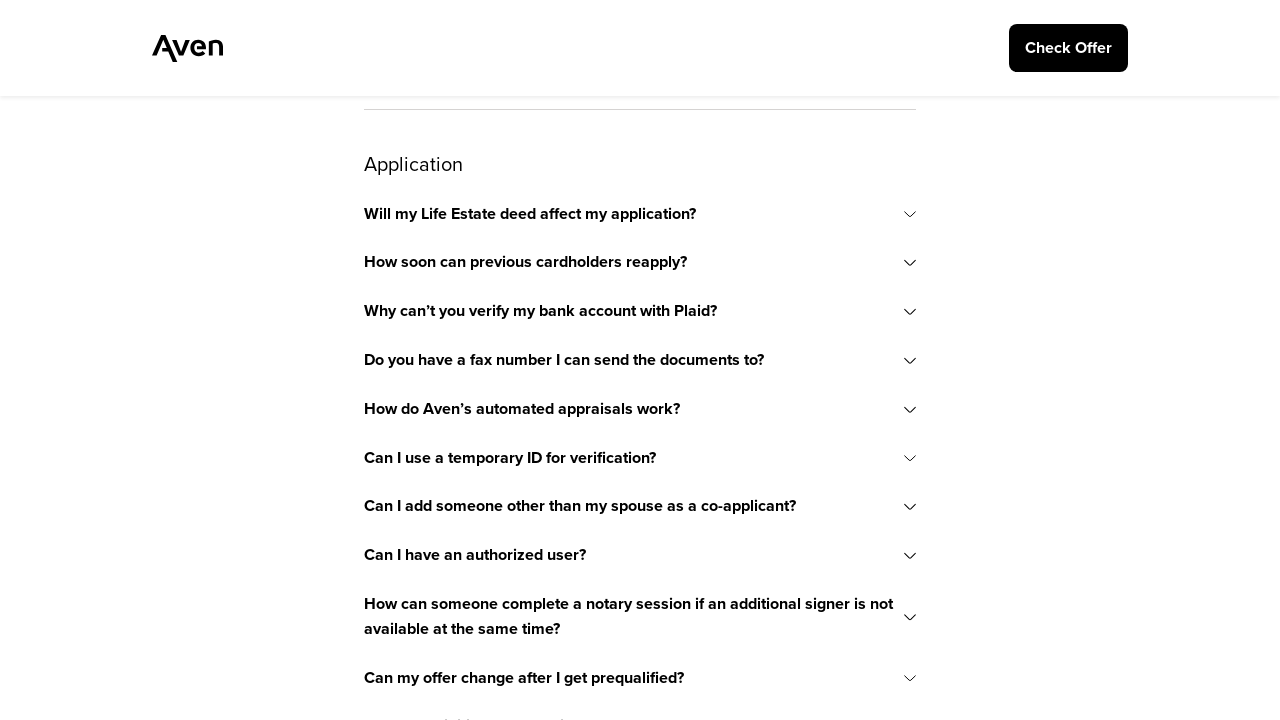

Scrolled 'Show More' button into view
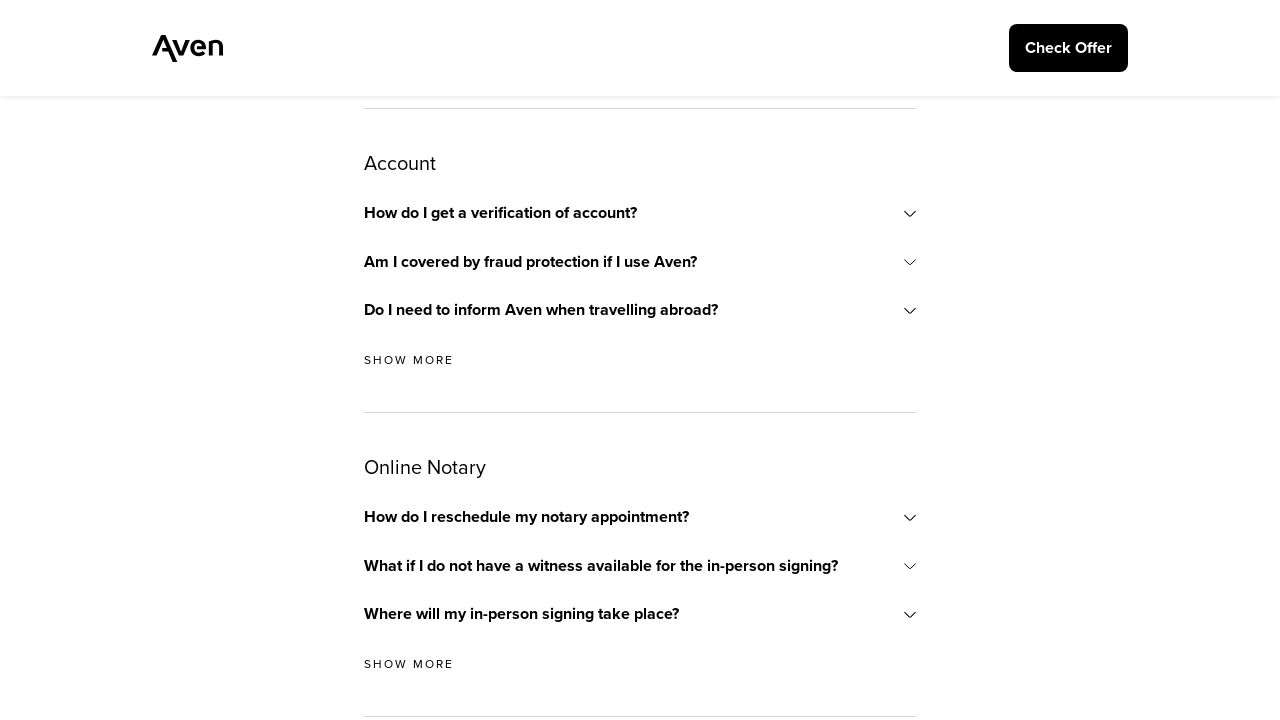

Clicked 'Show More' button to expand FAQ section at (409, 360) on div[class*='support-list-section'] >> nth=8 >> a.show-more.small.spaced-text >> 
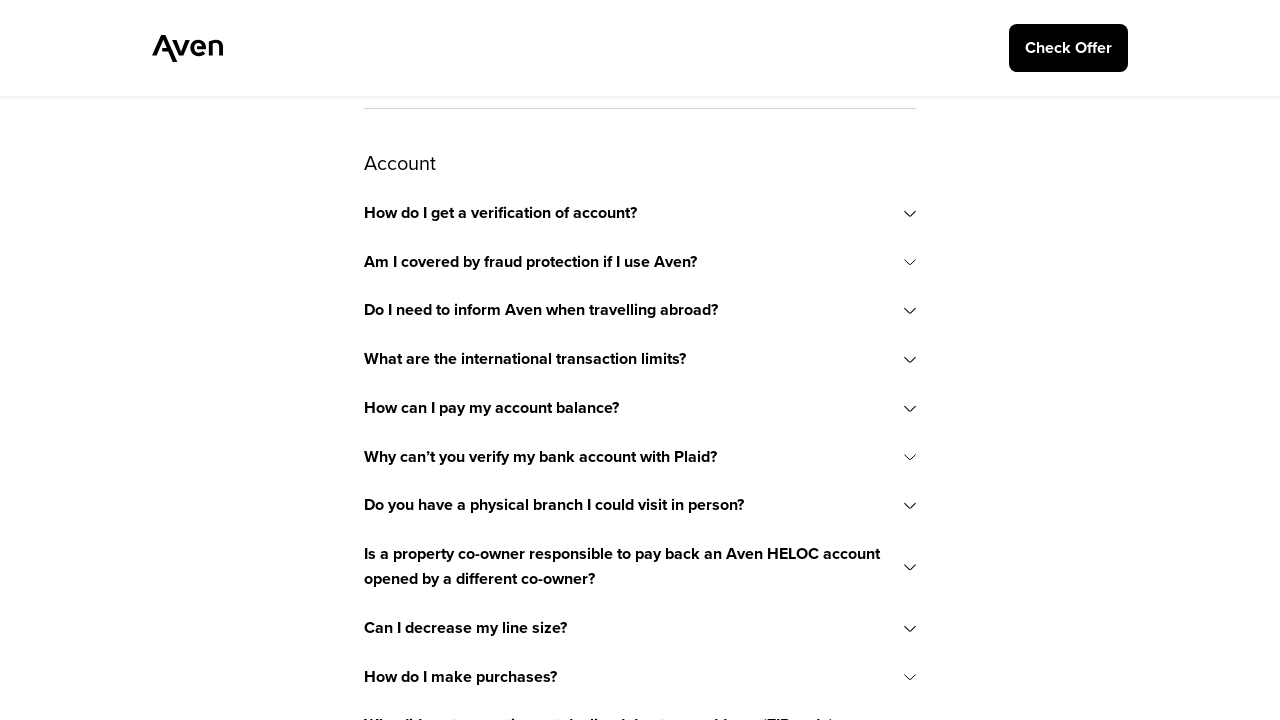

Waited 2 seconds for expanded content to load
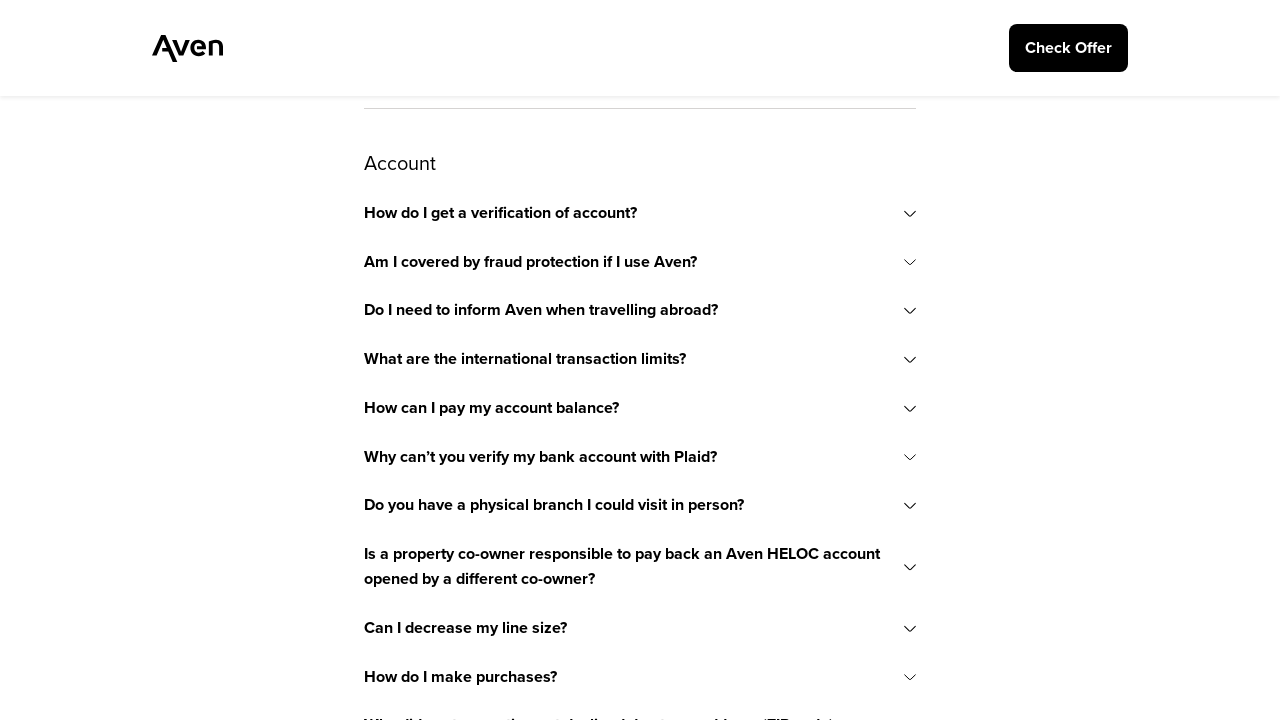

Scrolled 'Show More' button into view
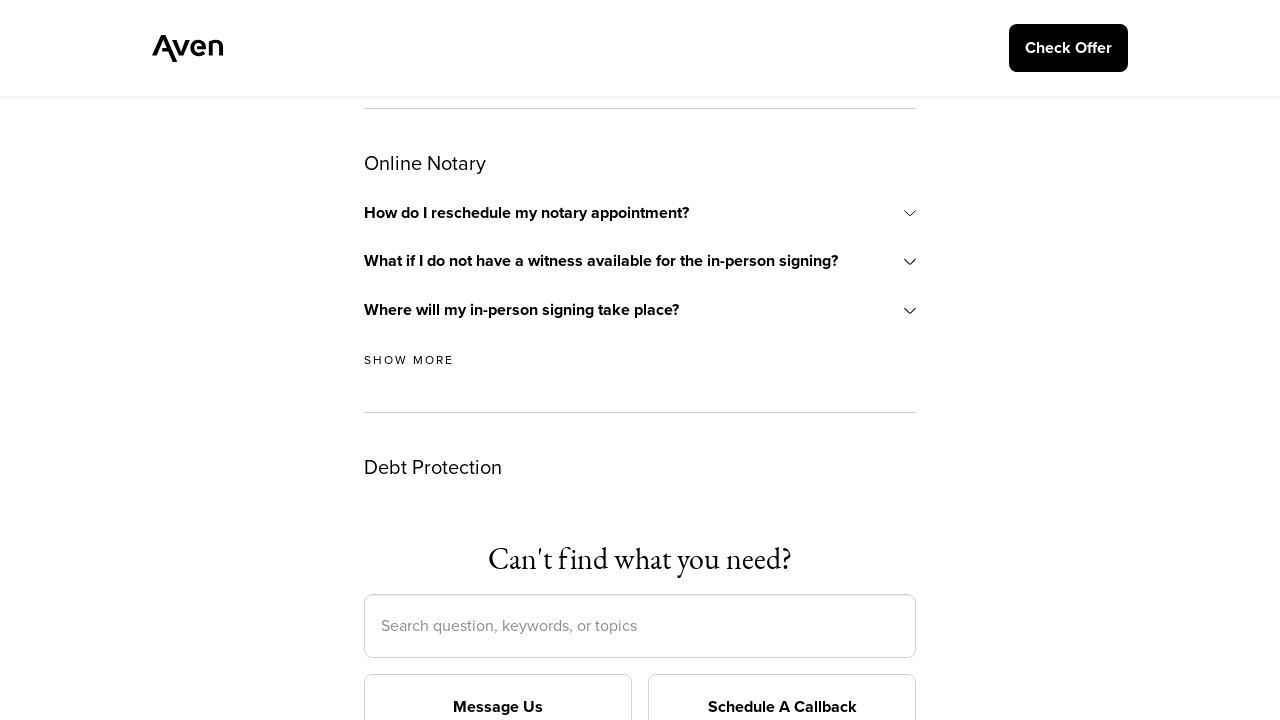

Clicked 'Show More' button to expand FAQ section at (409, 360) on div[class*='support-list-section'] >> nth=9 >> a.show-more.small.spaced-text >> 
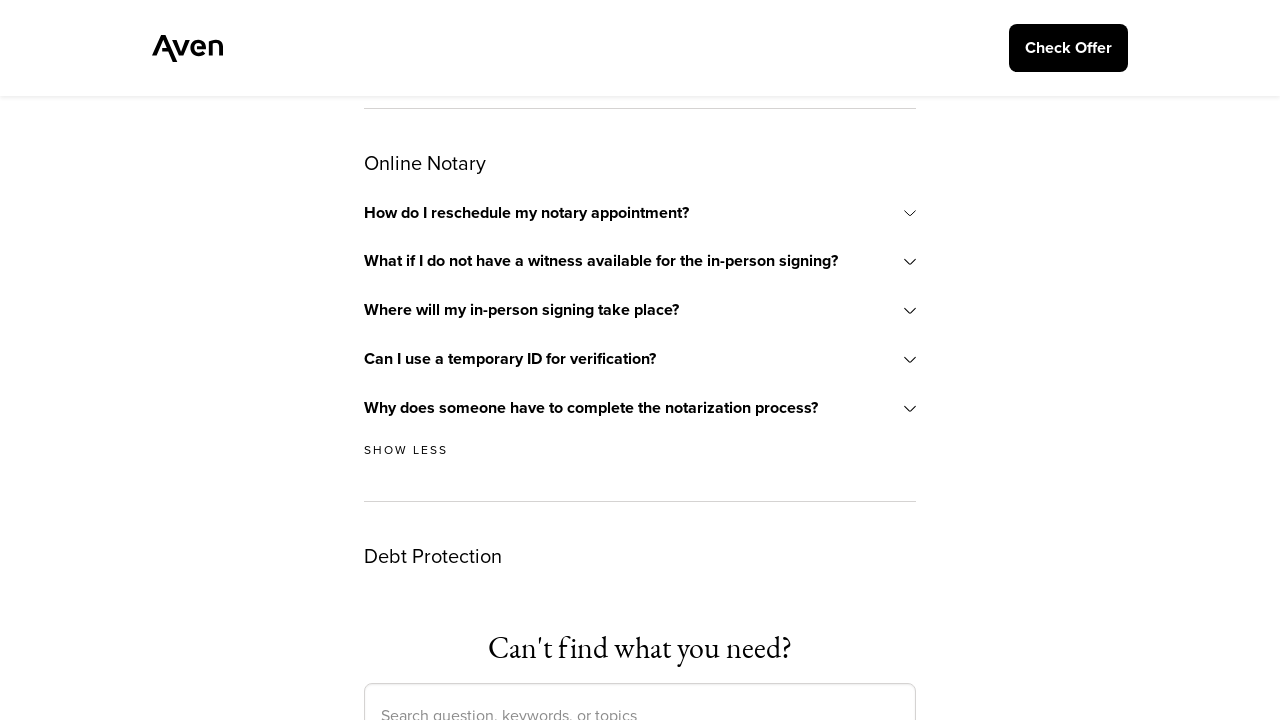

Waited 2 seconds for expanded content to load
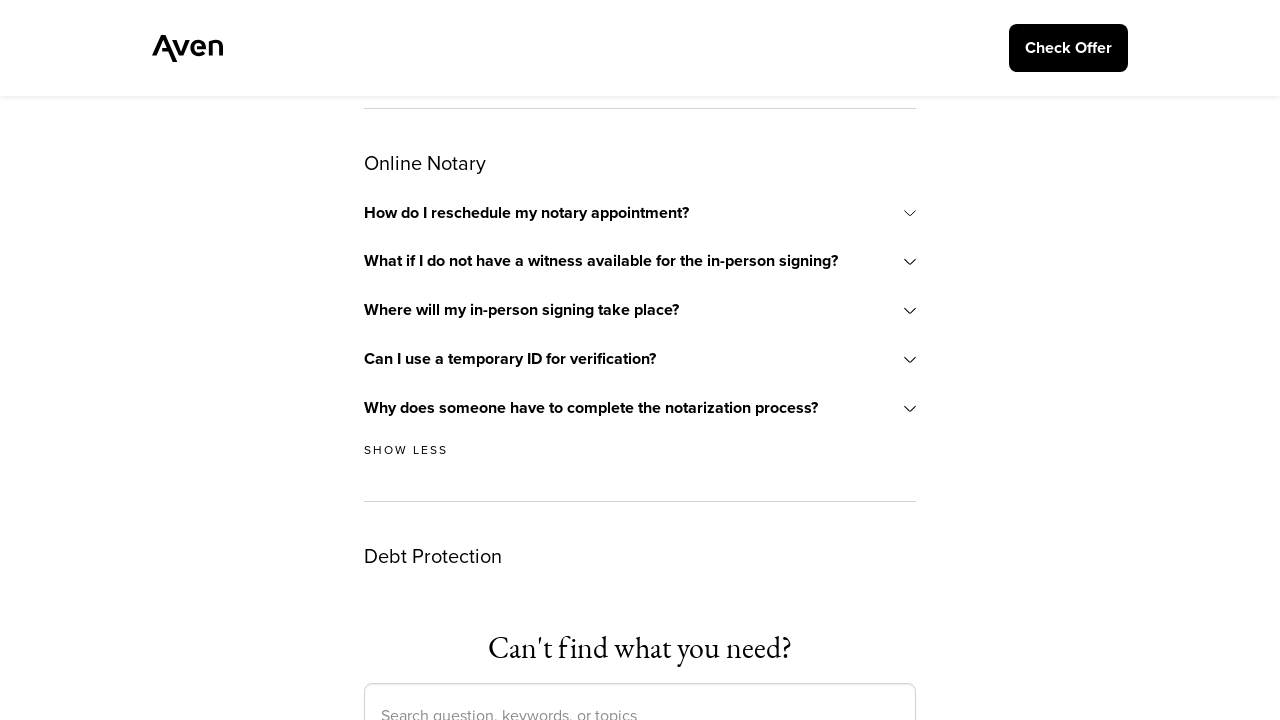

Found 100 FAQ questions
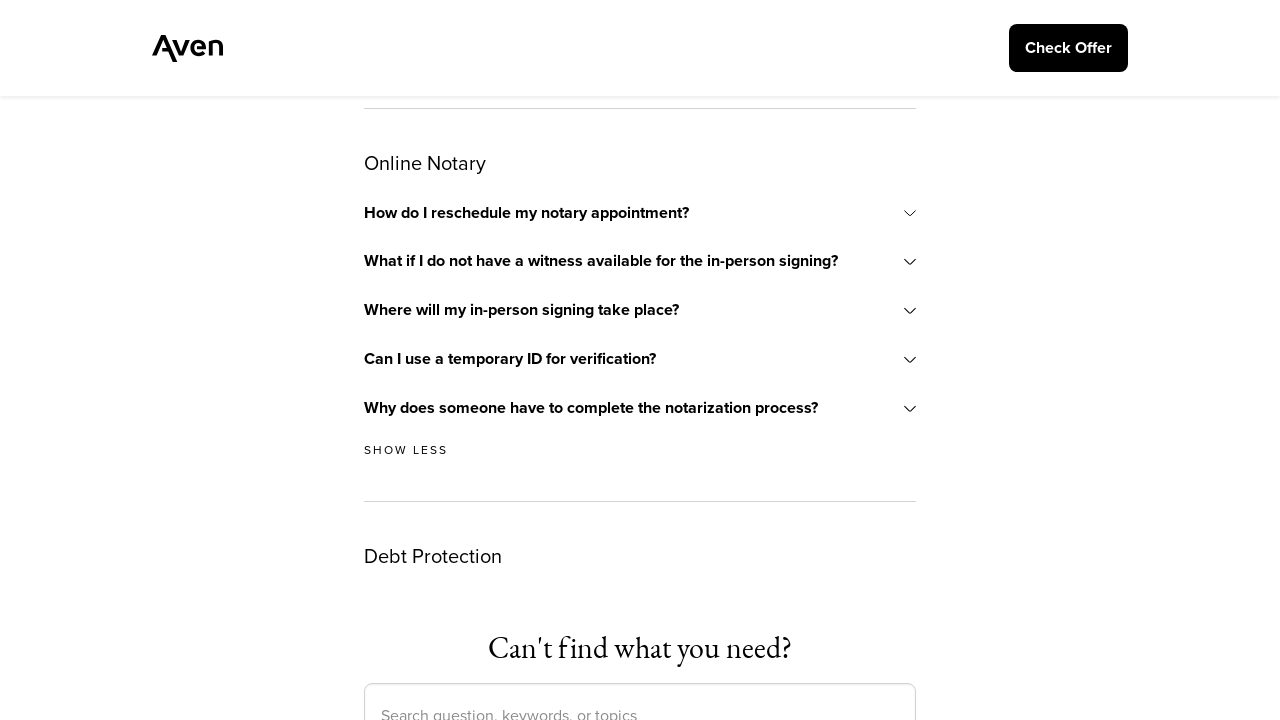

Scrolled question 1 into view
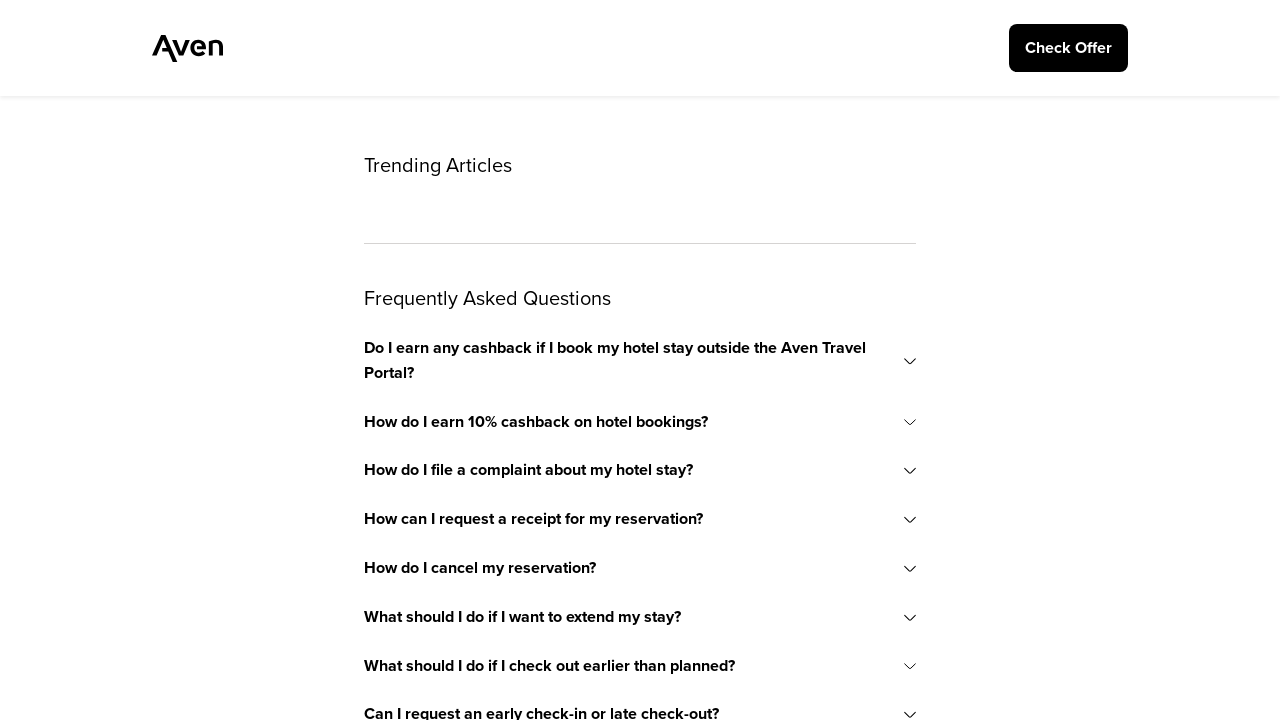

Clicked question 1 to expand answer at (640, 361) on a.d-flex.justify-content-between.mb-2.title >> nth=0
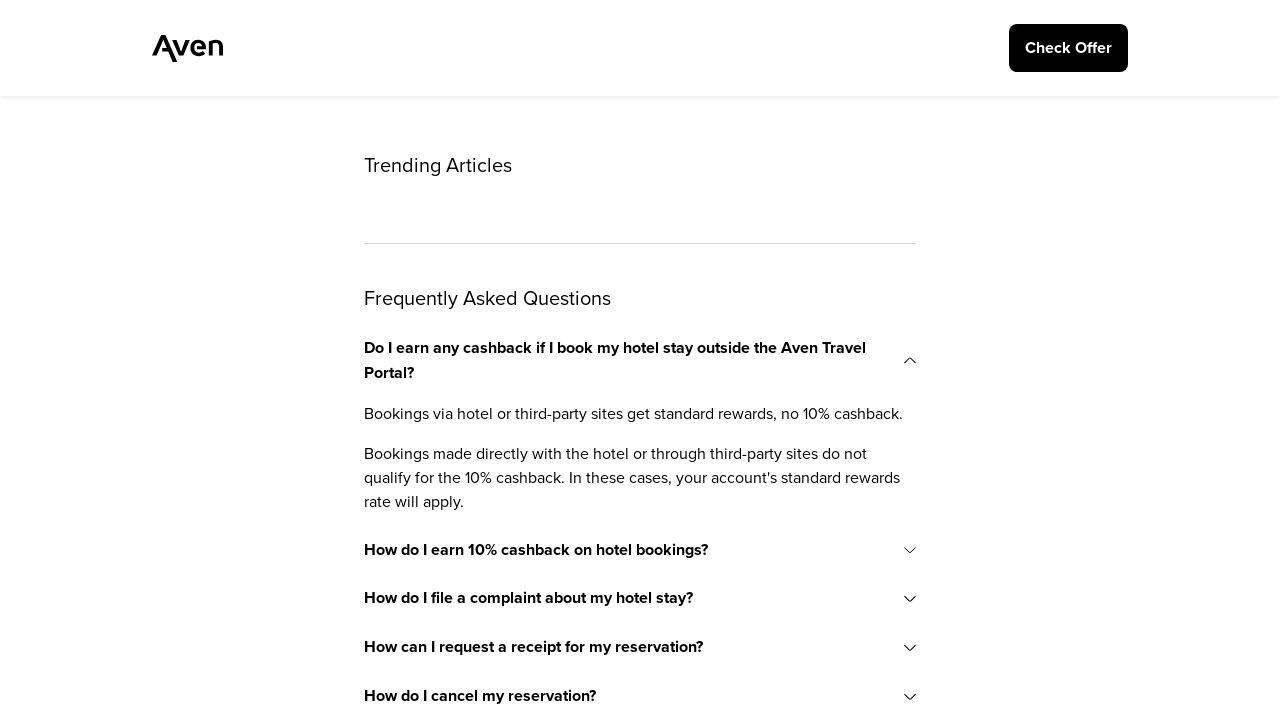

Waited 1 second for answer 1 to appear
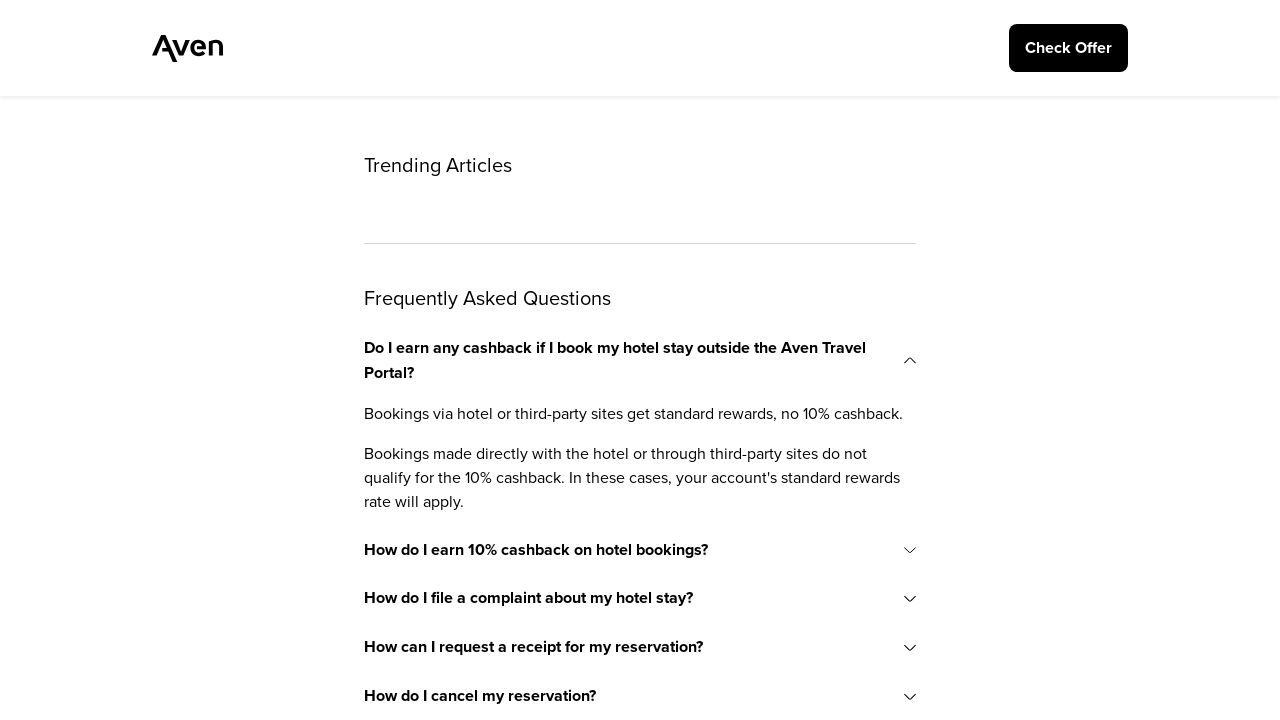

Scrolled question 2 into view
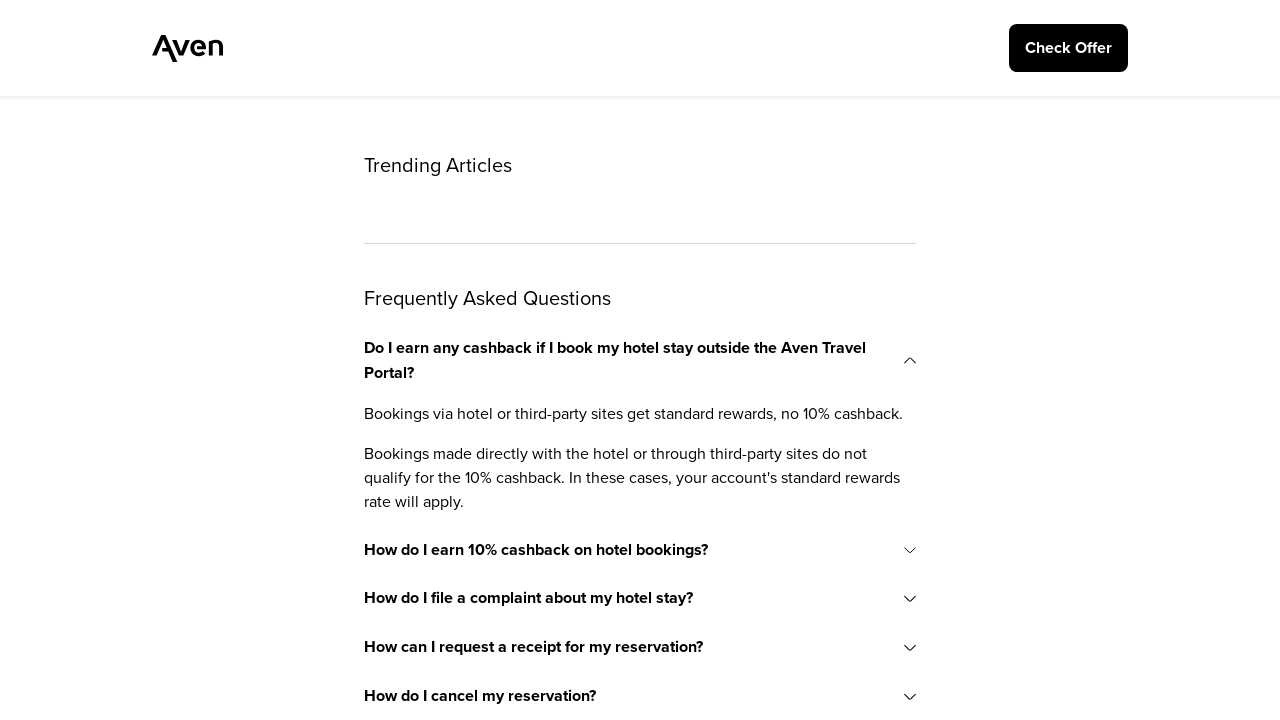

Clicked question 2 to expand answer at (640, 550) on a.d-flex.justify-content-between.mb-2.title >> nth=1
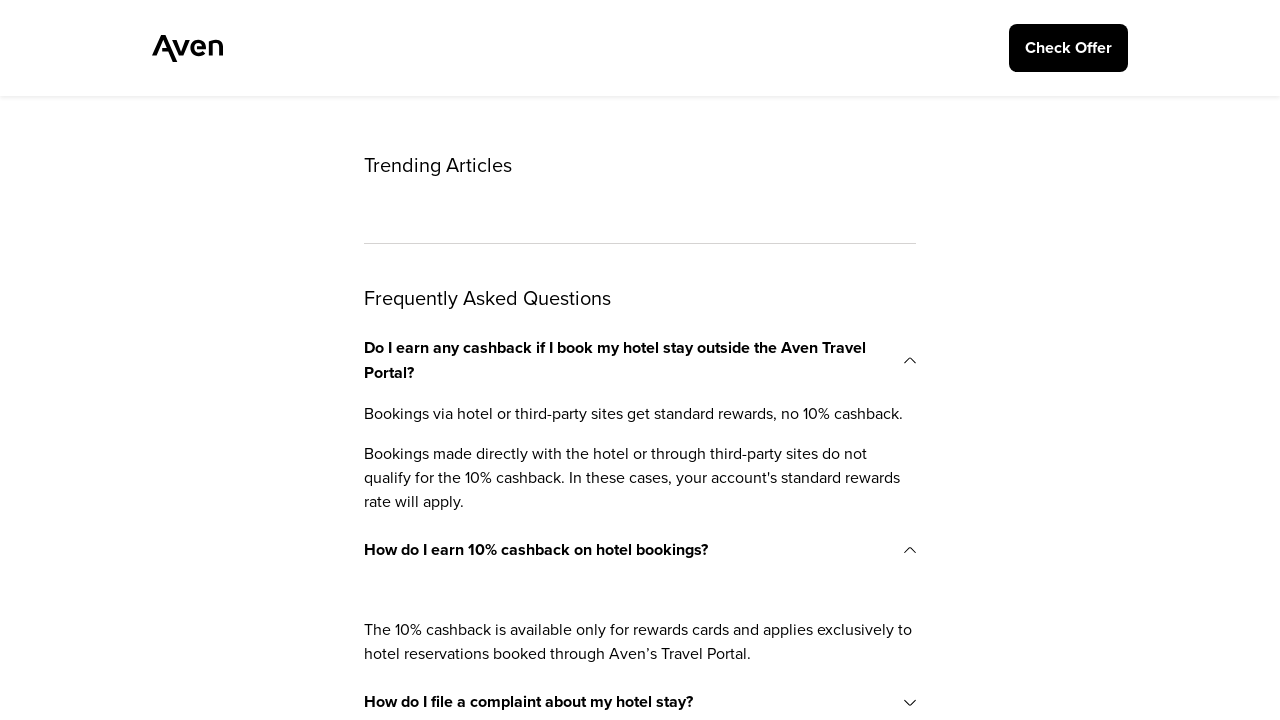

Waited 1 second for answer 2 to appear
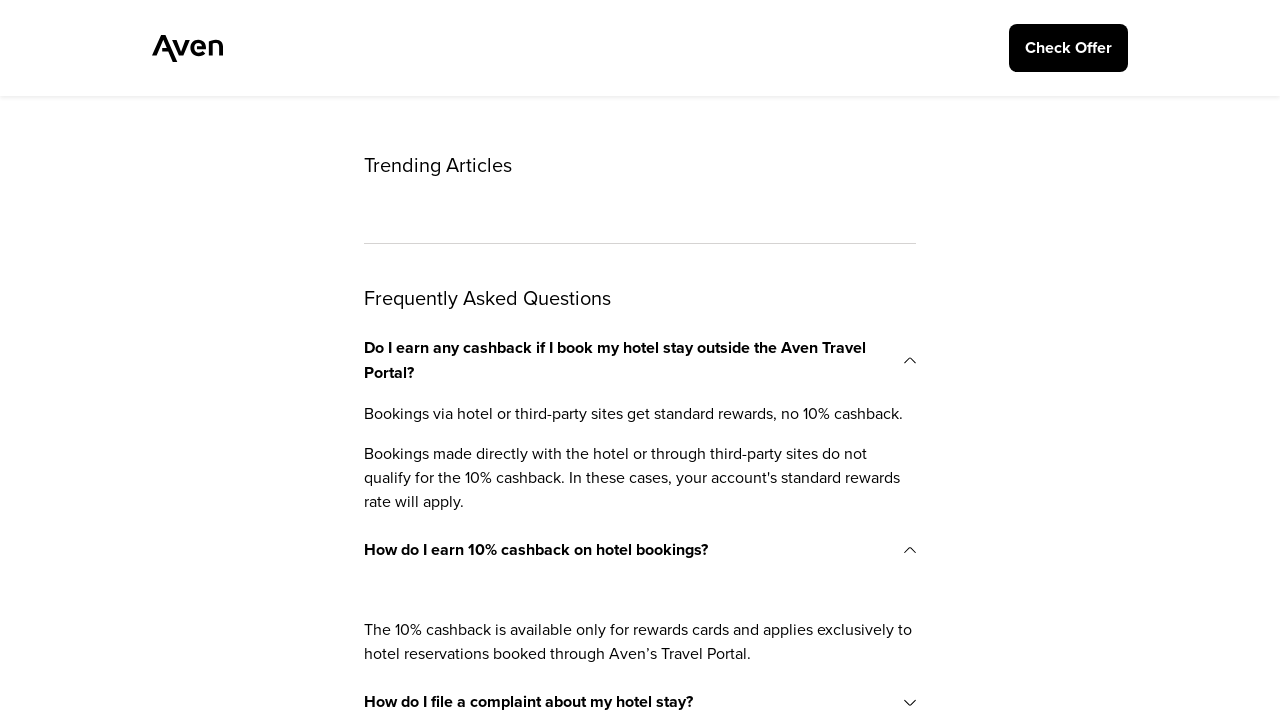

Scrolled question 3 into view
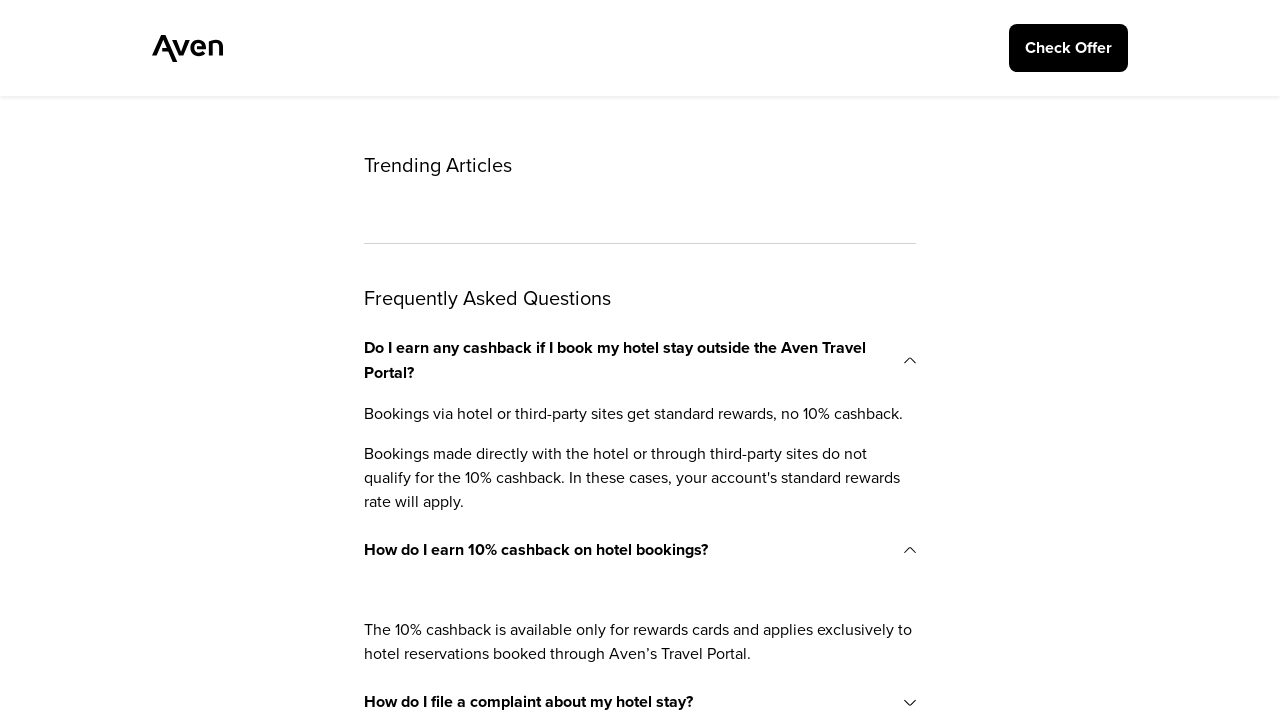

Clicked question 3 to expand answer at (640, 703) on a.d-flex.justify-content-between.mb-2.title >> nth=2
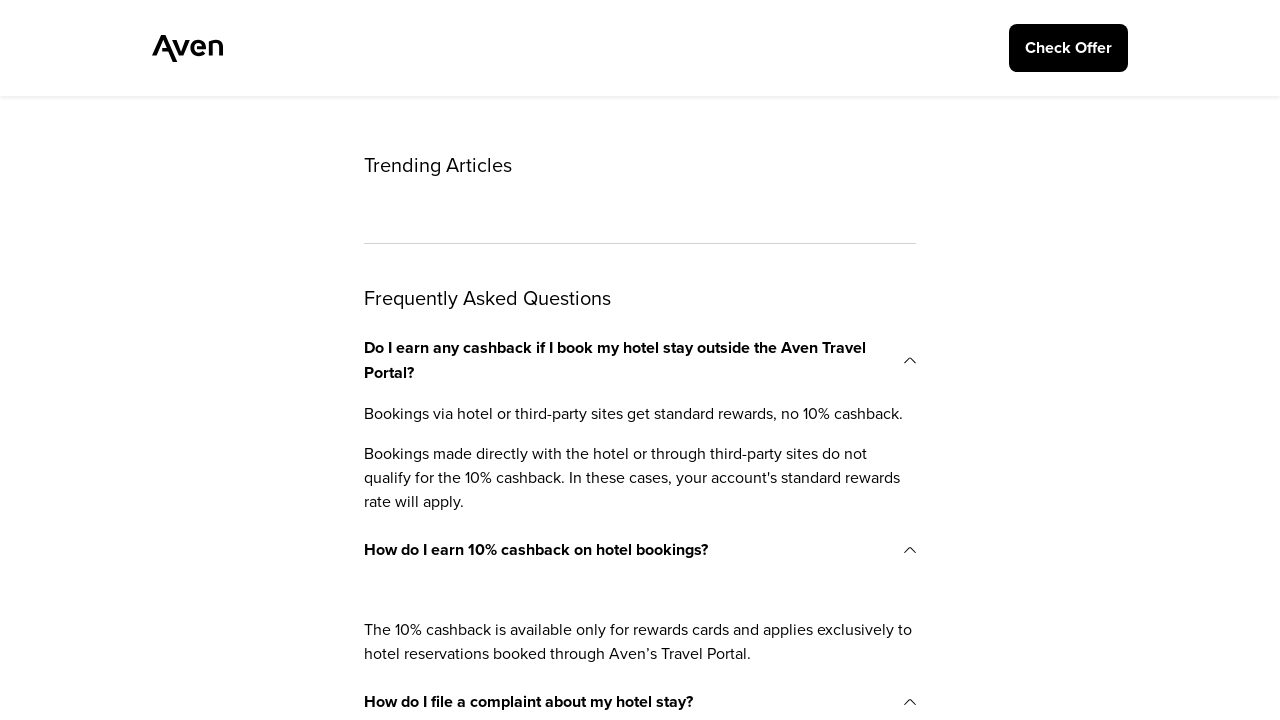

Waited 1 second for answer 3 to appear
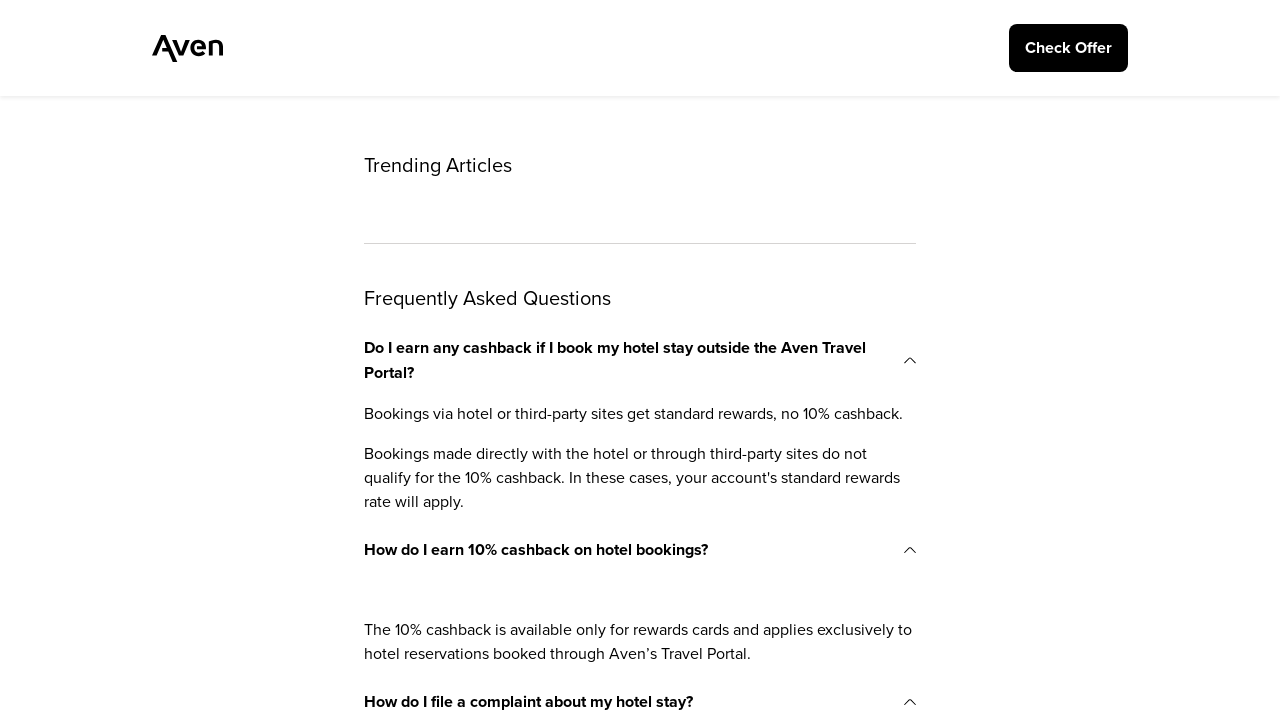

Scrolled question 4 into view
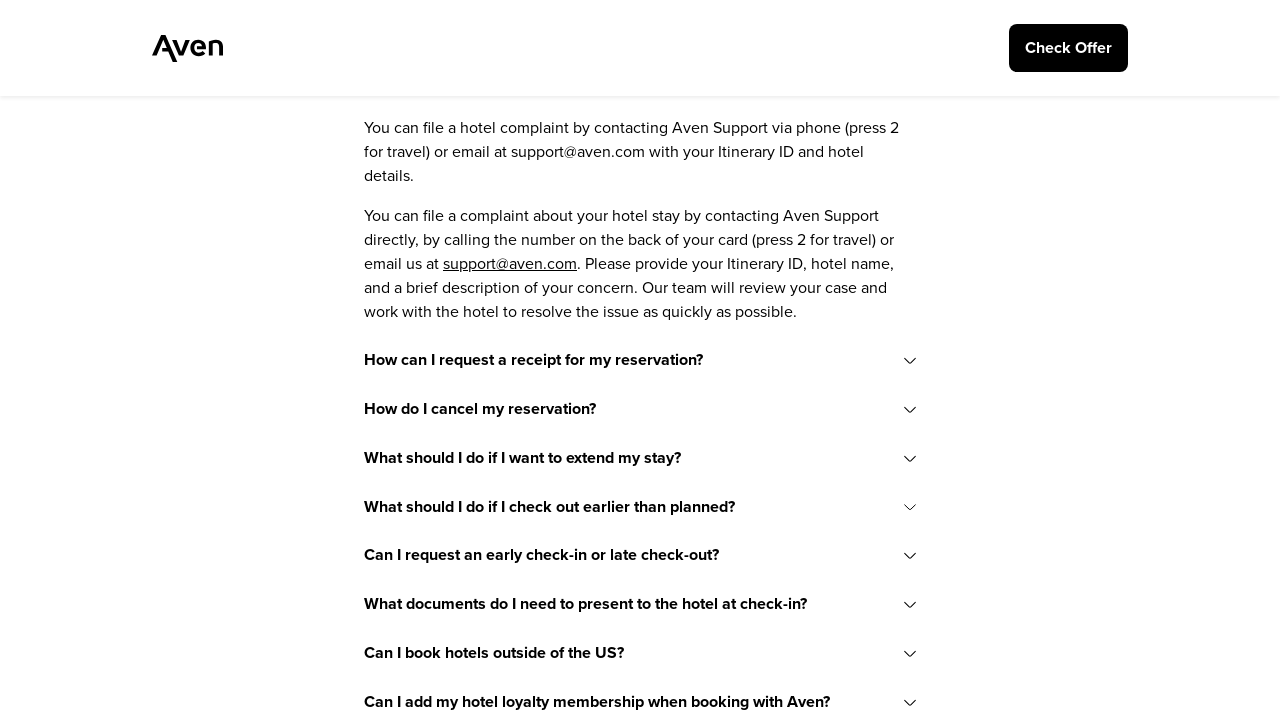

Clicked question 4 to expand answer at (640, 361) on a.d-flex.justify-content-between.mb-2.title >> nth=3
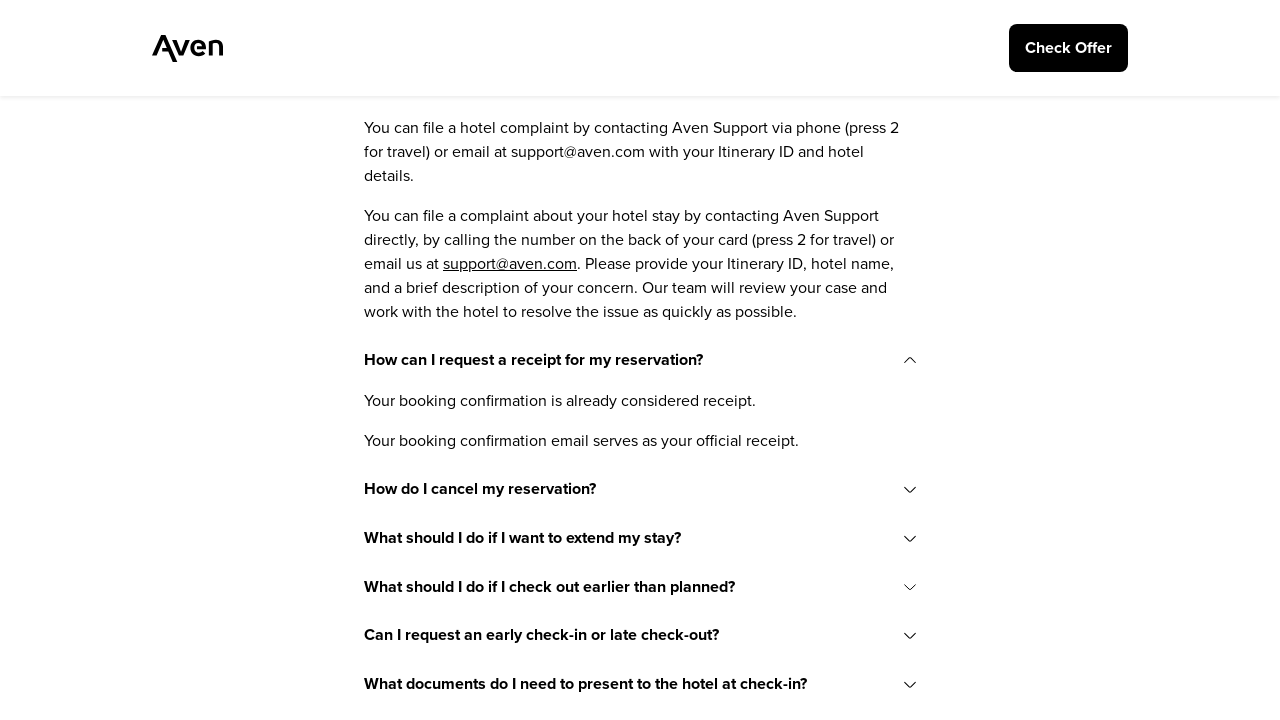

Waited 1 second for answer 4 to appear
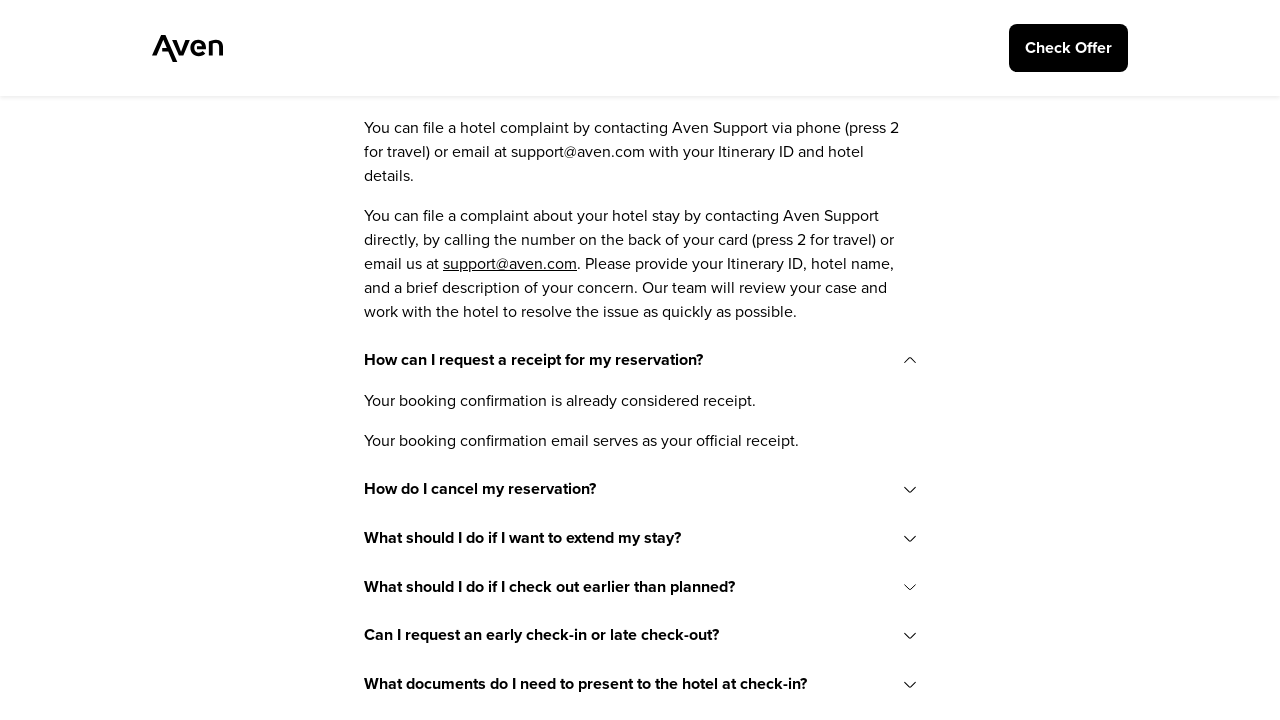

Scrolled question 5 into view
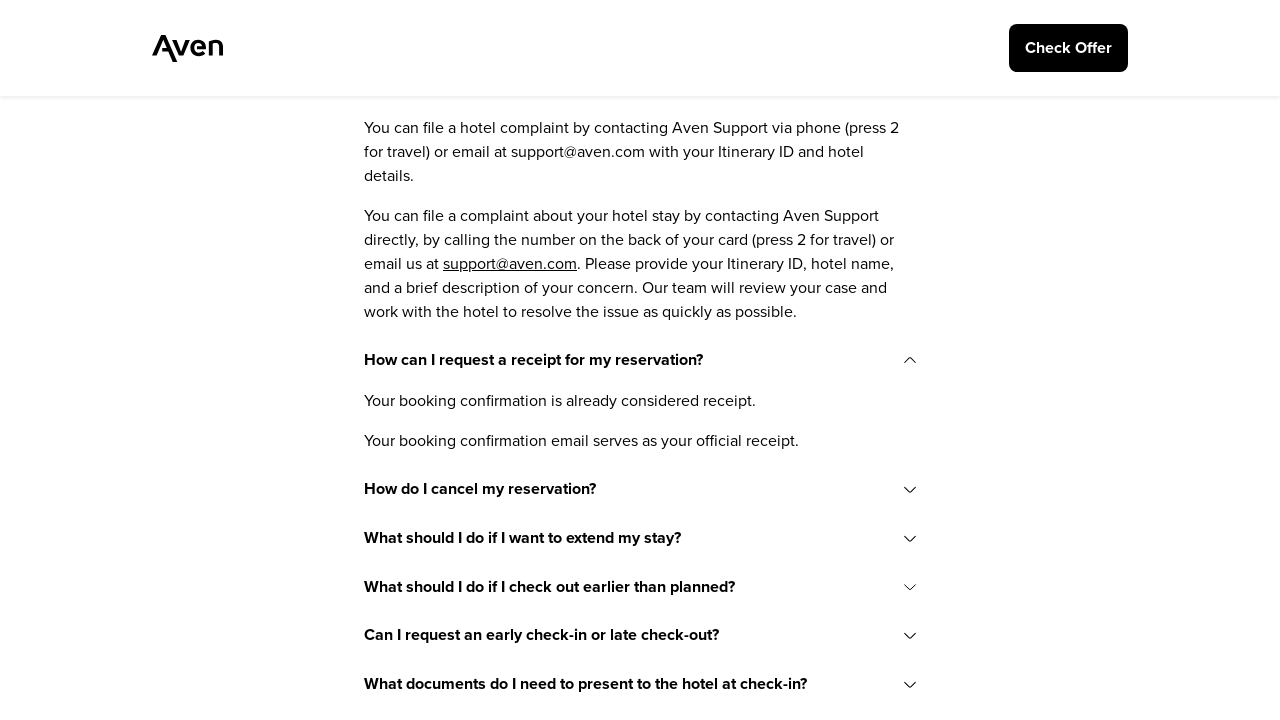

Clicked question 5 to expand answer at (640, 489) on a.d-flex.justify-content-between.mb-2.title >> nth=4
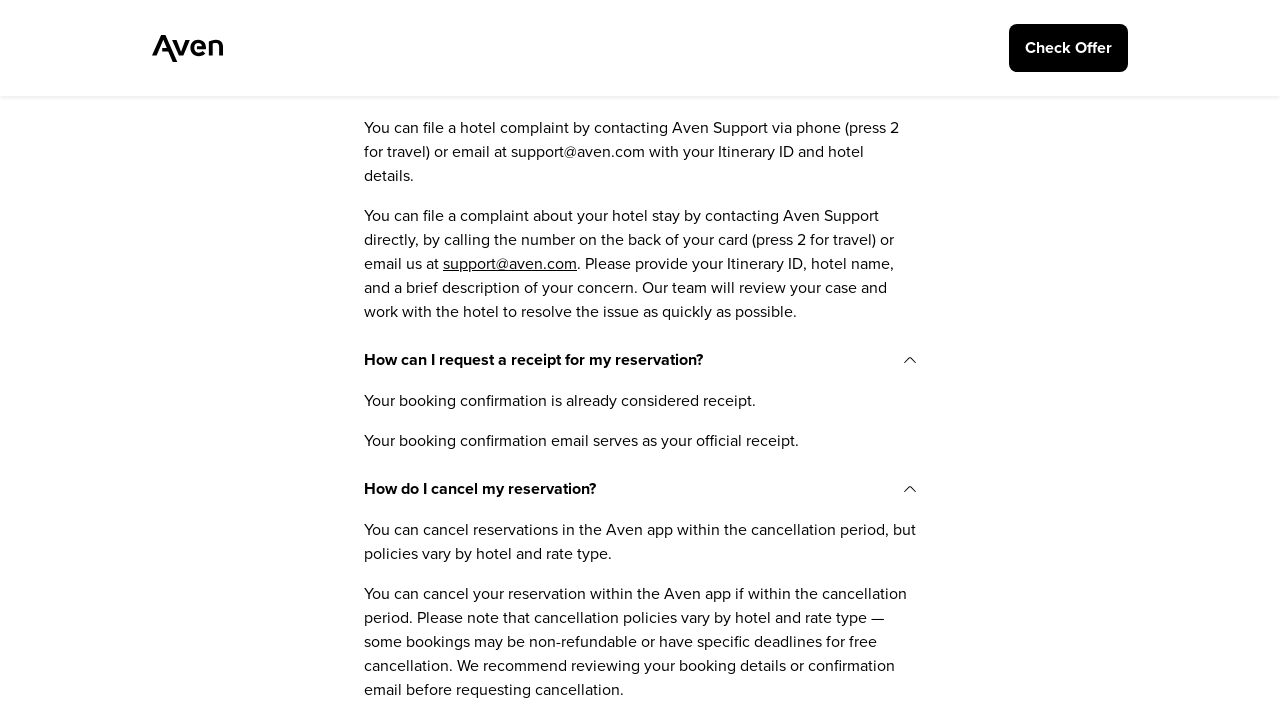

Waited 1 second for answer 5 to appear
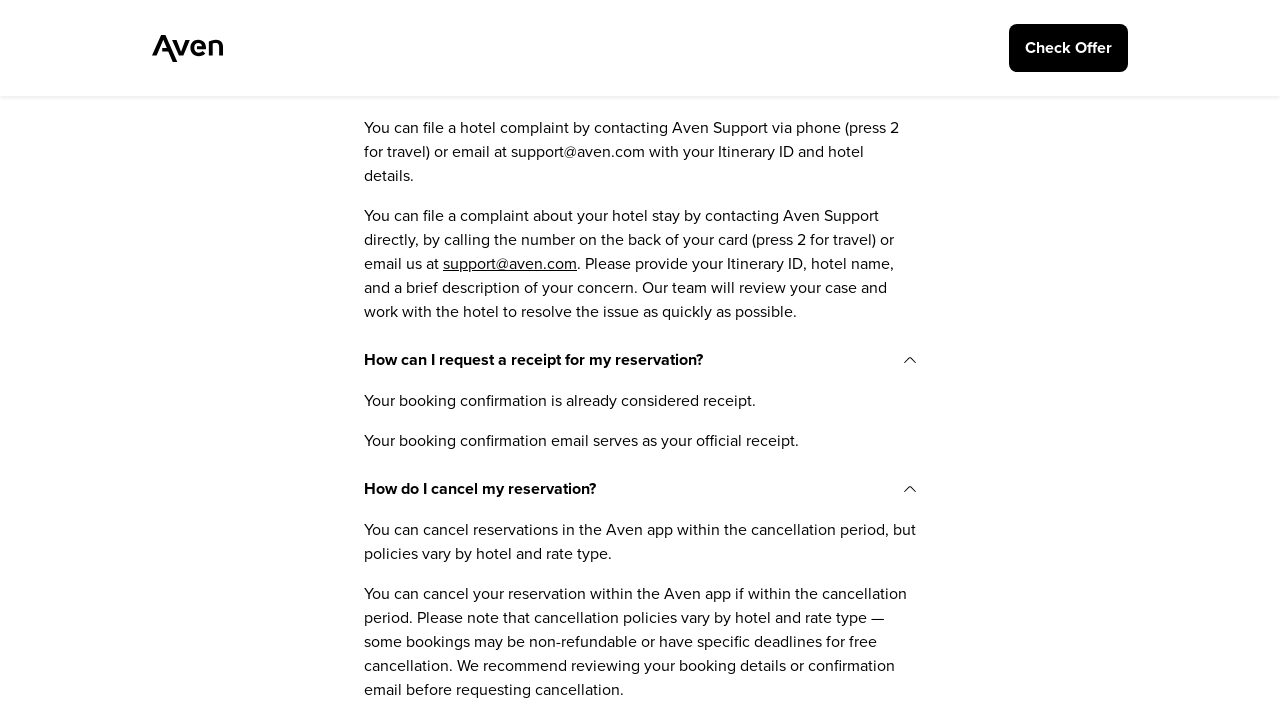

Verified that FAQ sections are still displayed
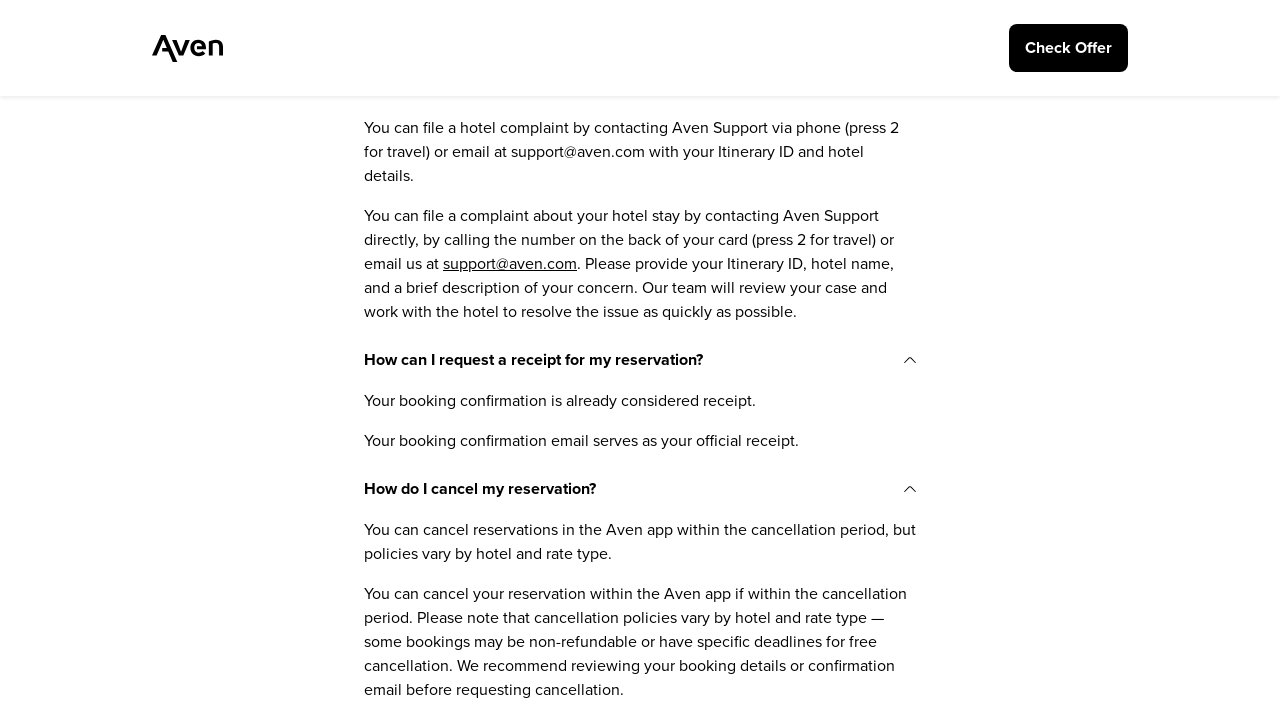

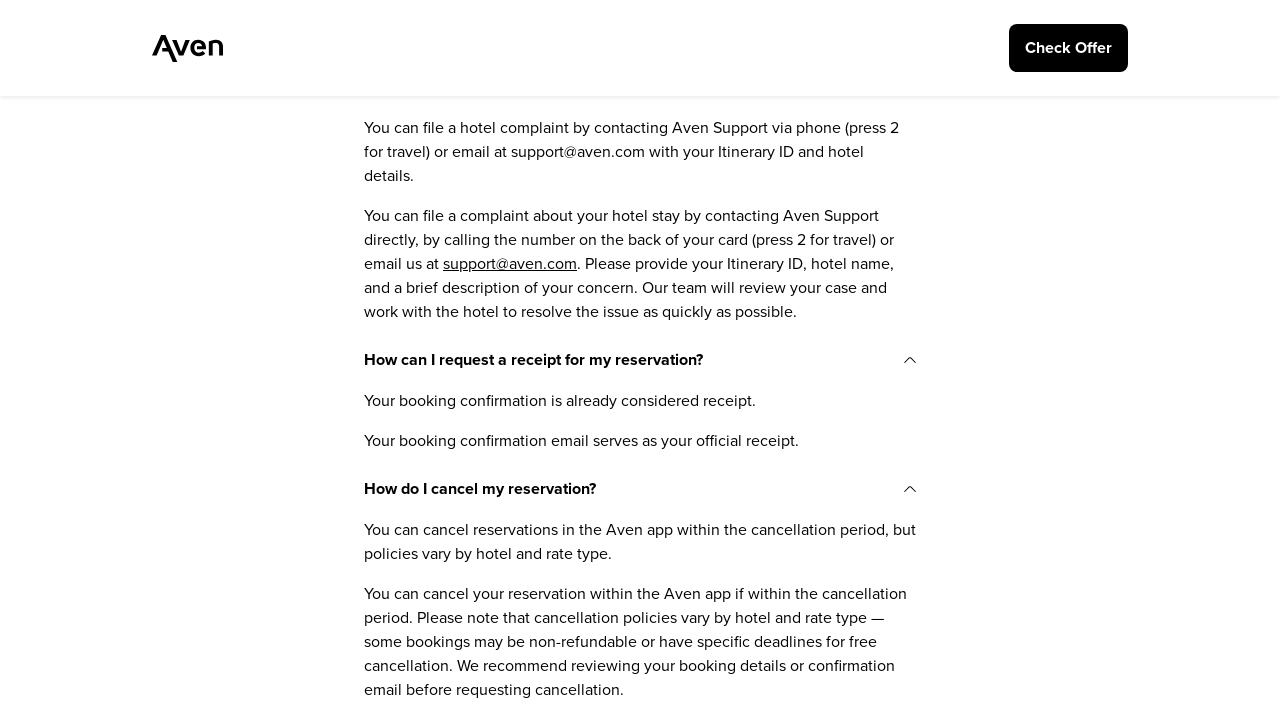